Tests drawing functionality on a canvas element by clicking and holding while moving the mouse in a circular pattern

Starting URL: https://bonigarcia.dev/selenium-webdriver-java/draw-in-canvas.html

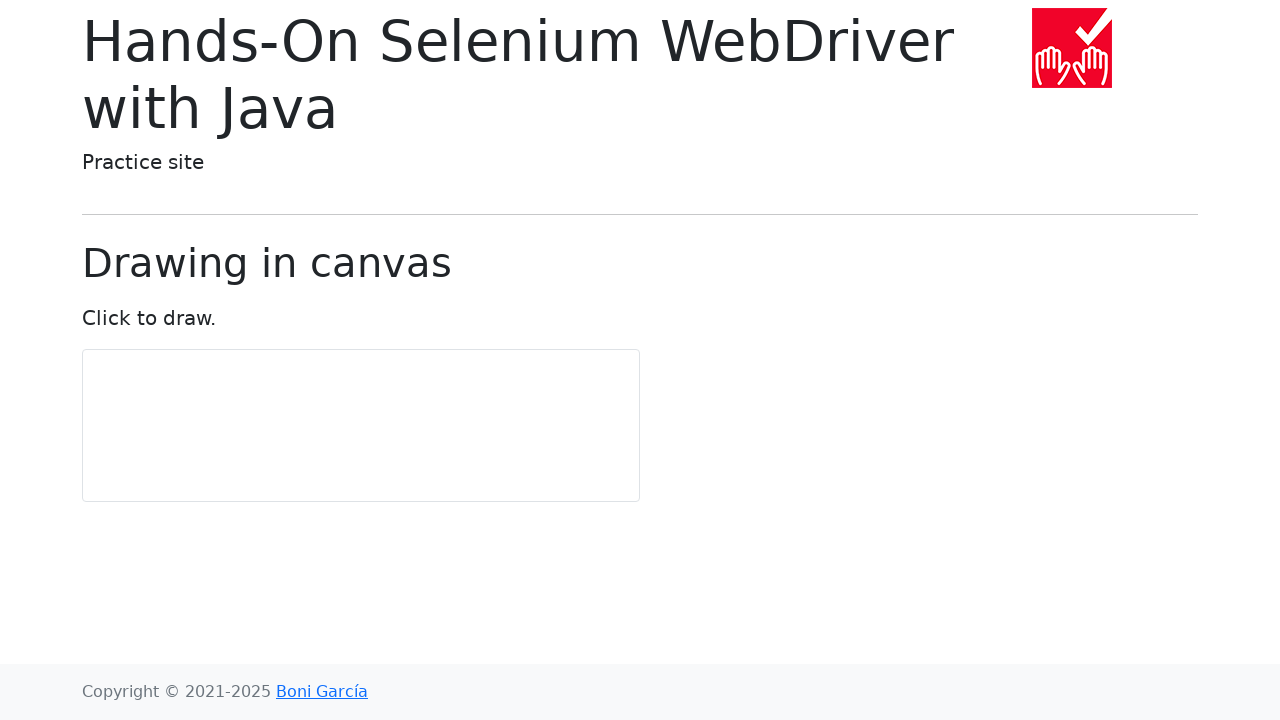

Located canvas element by ID 'my-canvas'
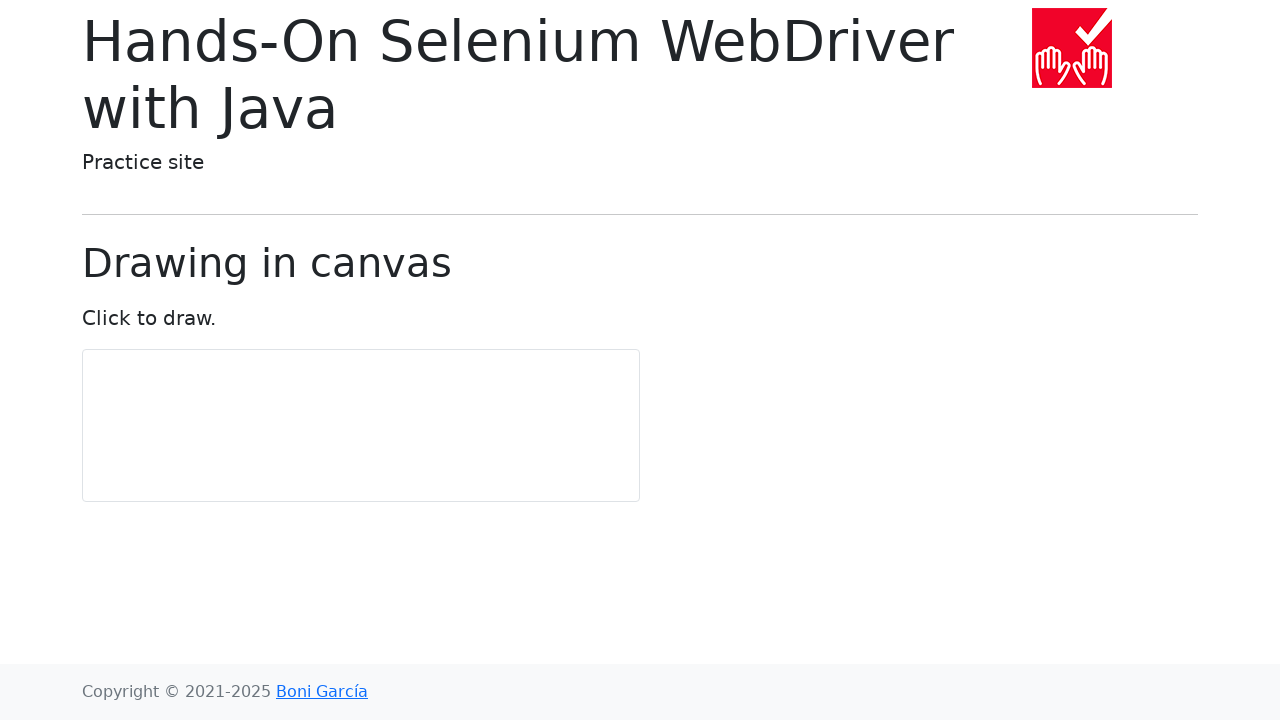

Retrieved canvas bounding box coordinates
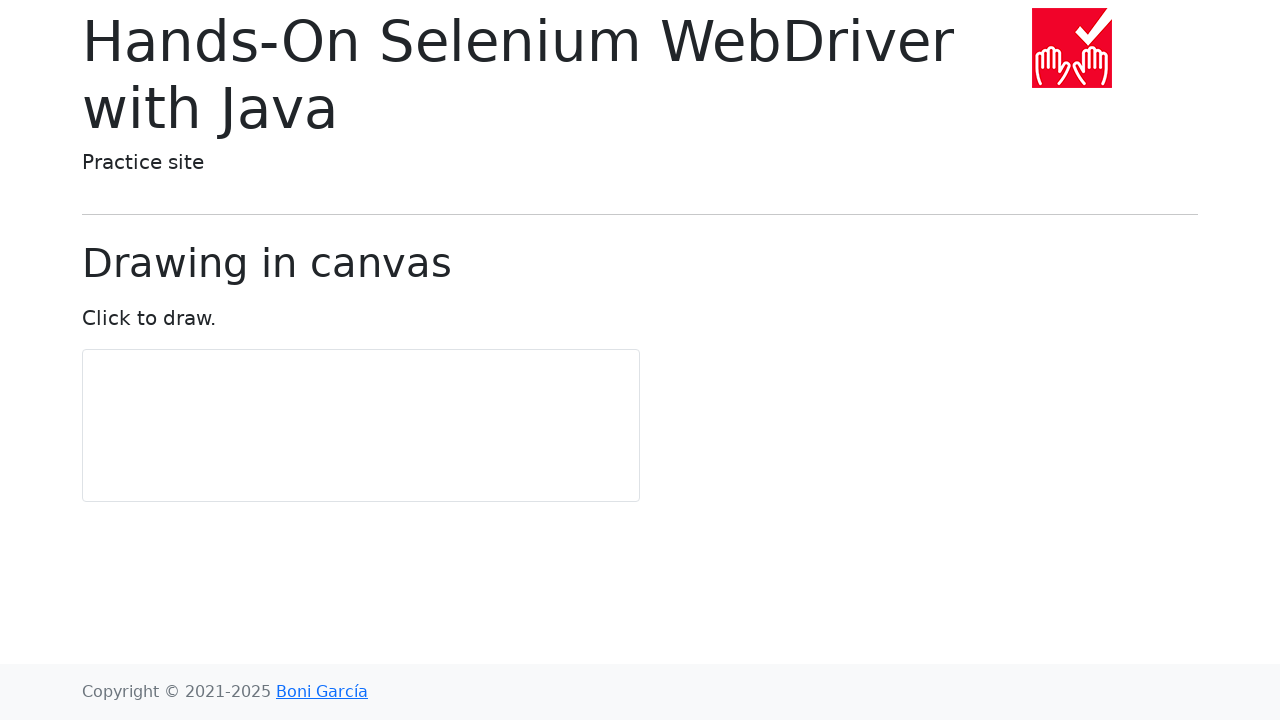

Moved mouse to center of canvas at (361, 426)
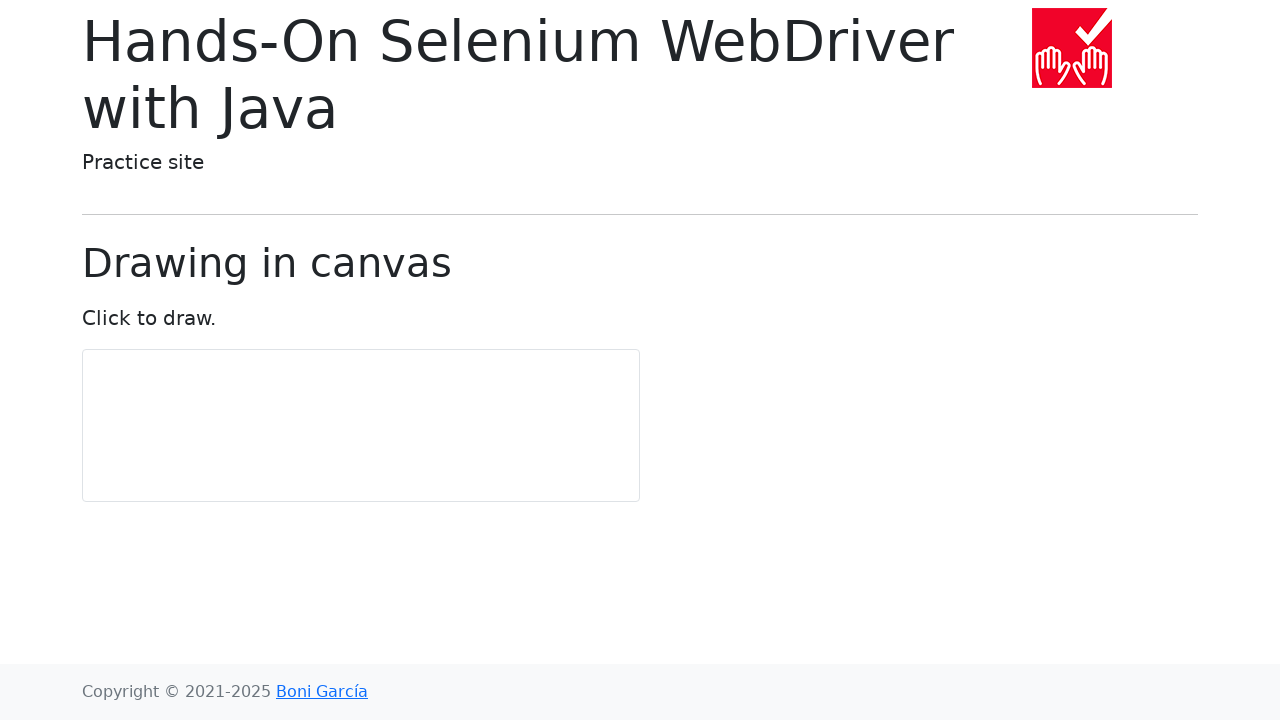

Pressed down mouse button to start drawing at (361, 426)
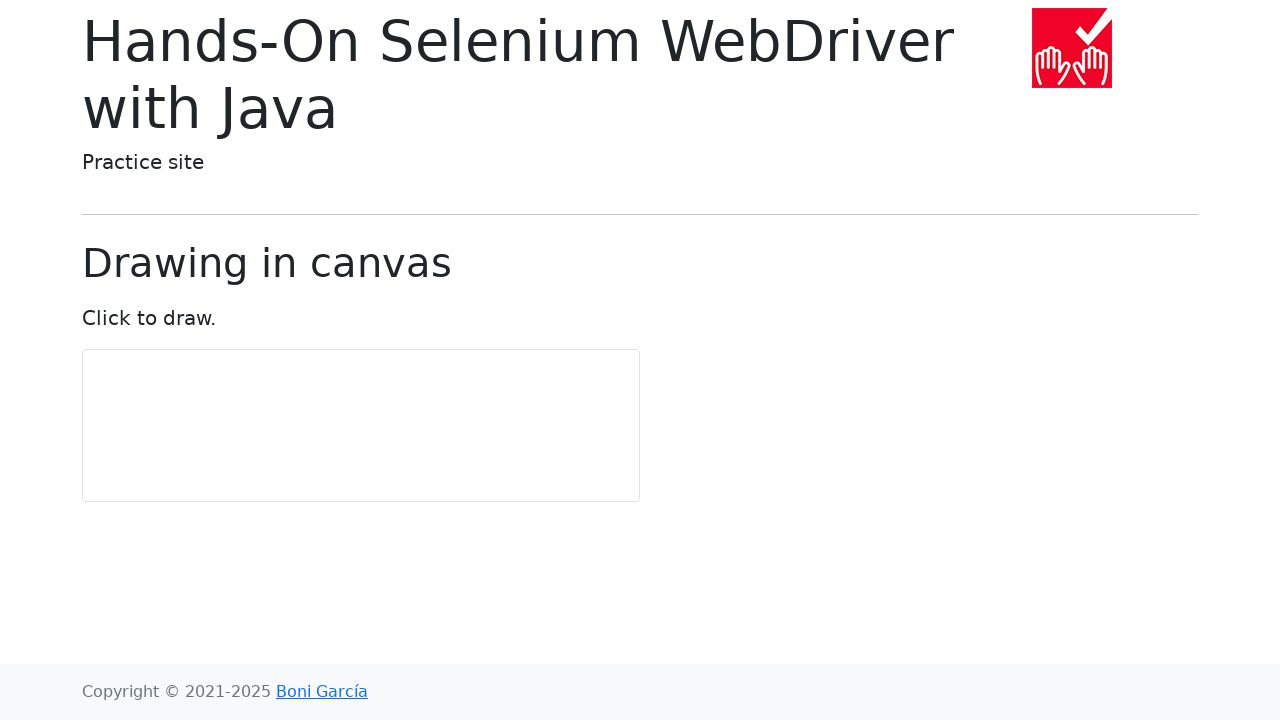

Moved mouse to circular pattern point 1 of 40 at (361, 436)
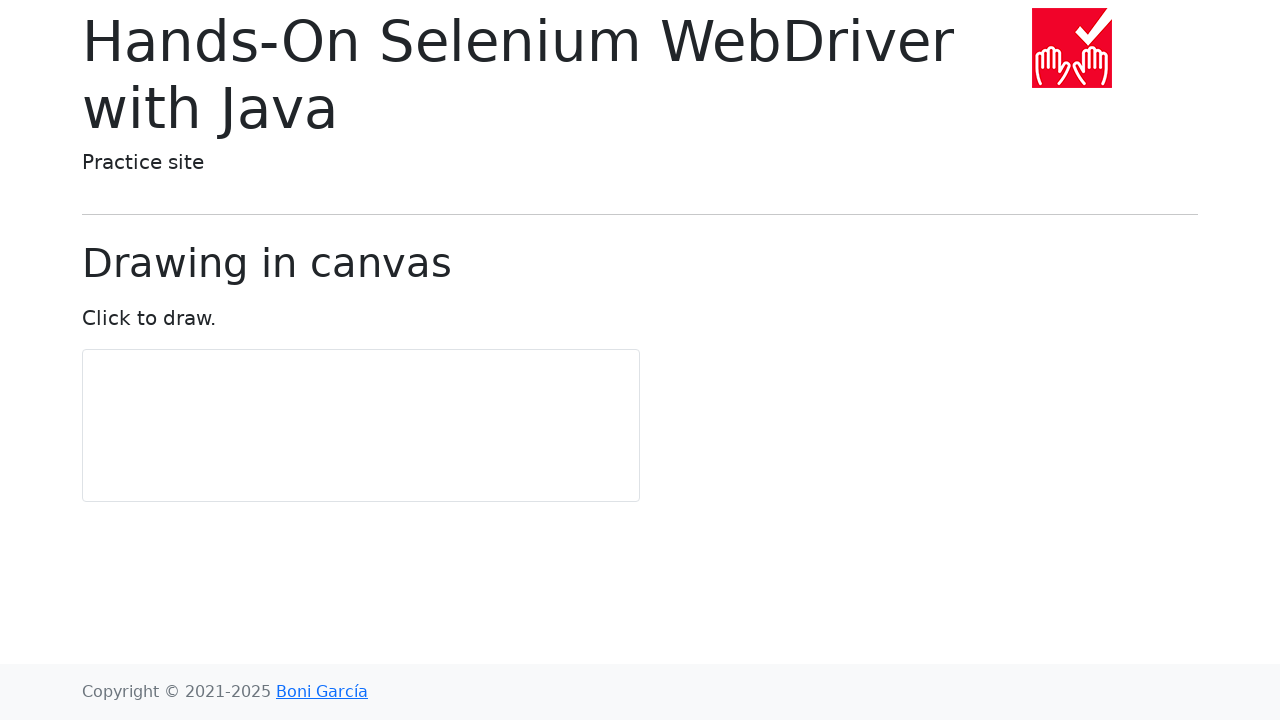

Moved mouse to circular pattern point 2 of 40 at (363, 435)
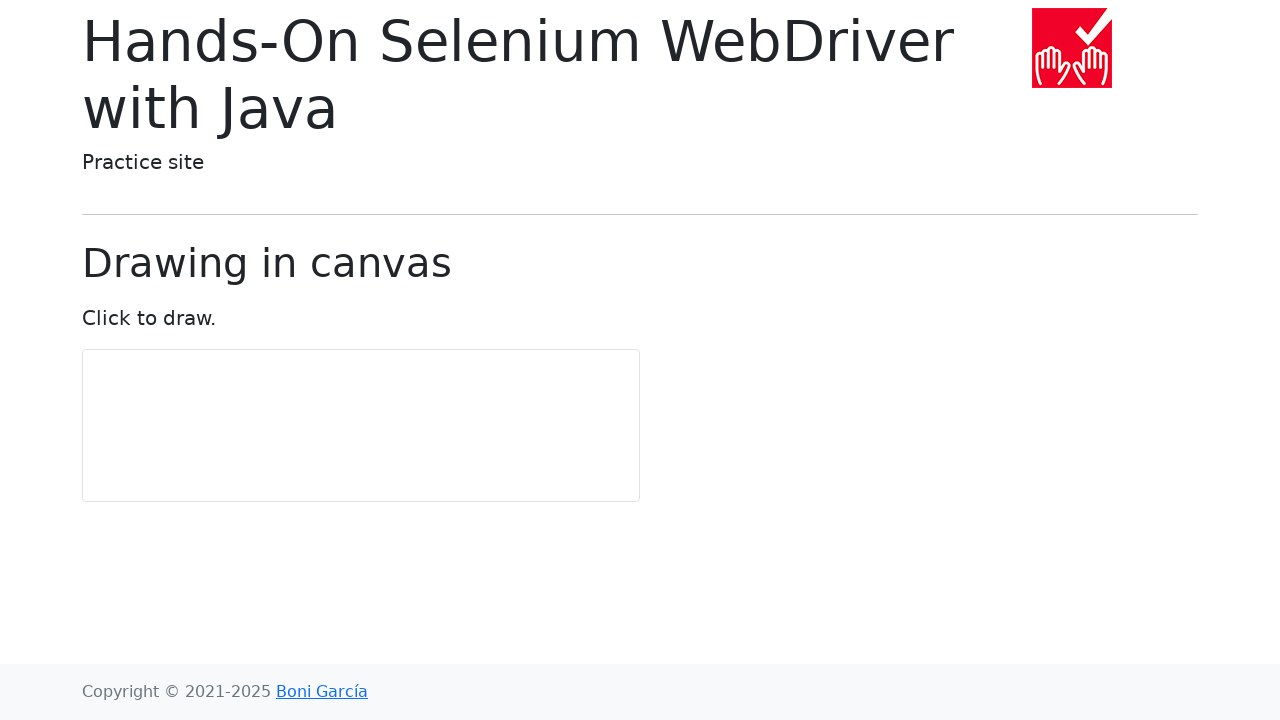

Moved mouse to circular pattern point 3 of 40 at (364, 435)
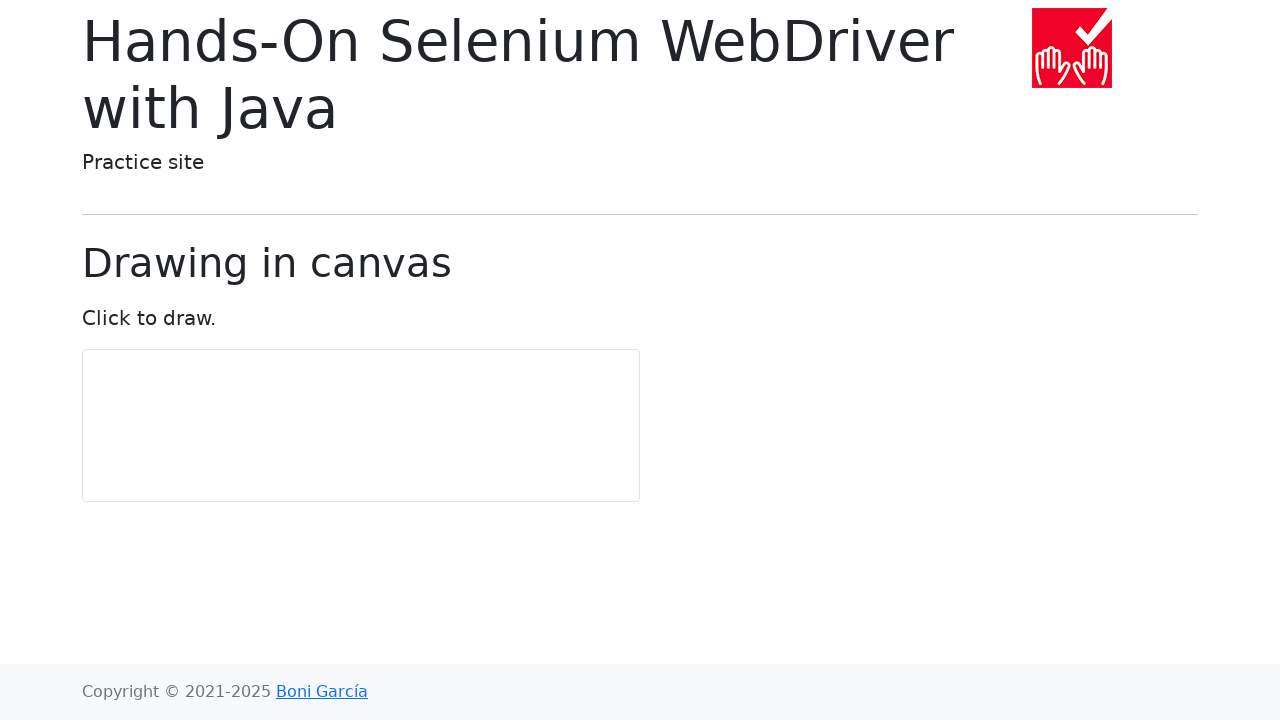

Moved mouse to circular pattern point 4 of 40 at (366, 435)
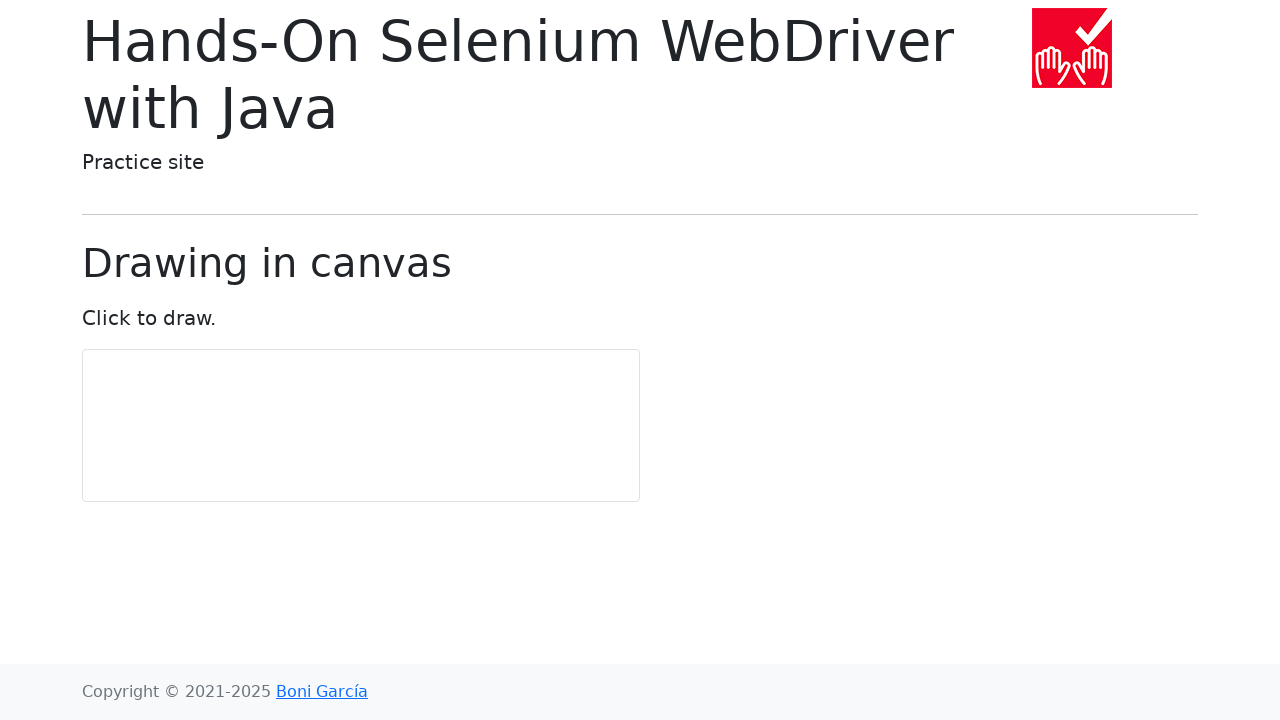

Moved mouse to circular pattern point 5 of 40 at (367, 434)
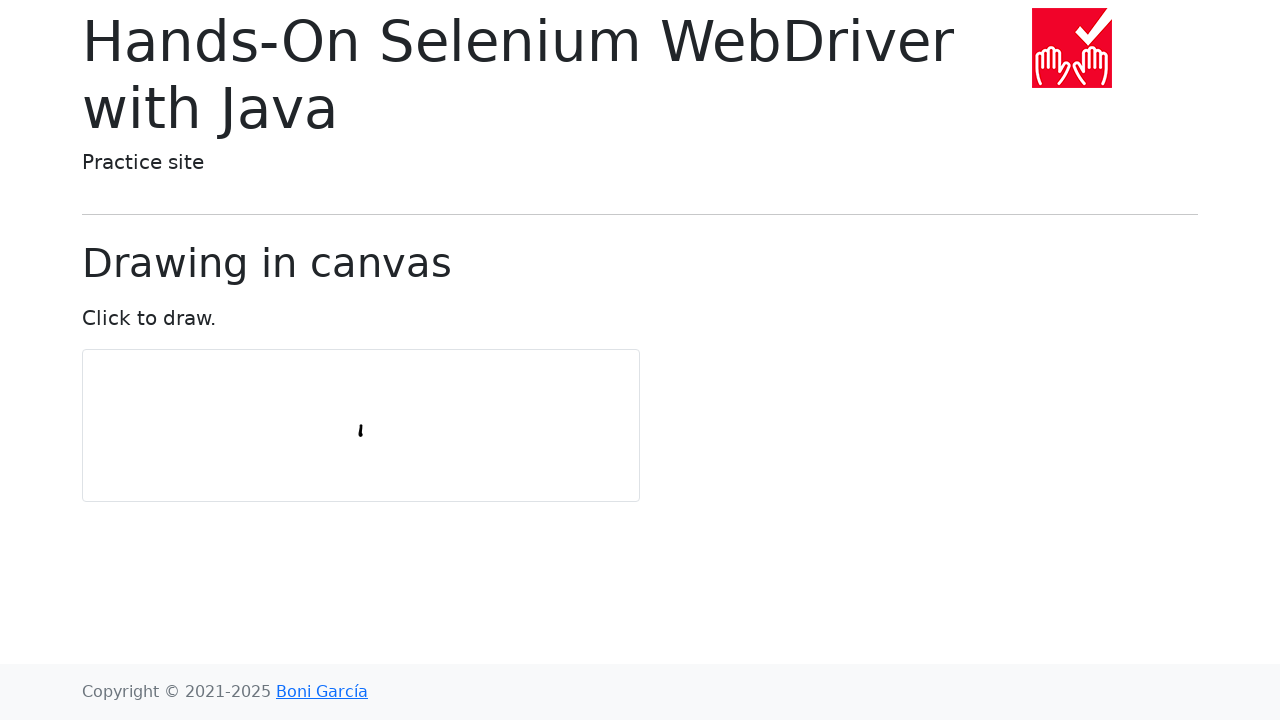

Moved mouse to circular pattern point 6 of 40 at (368, 433)
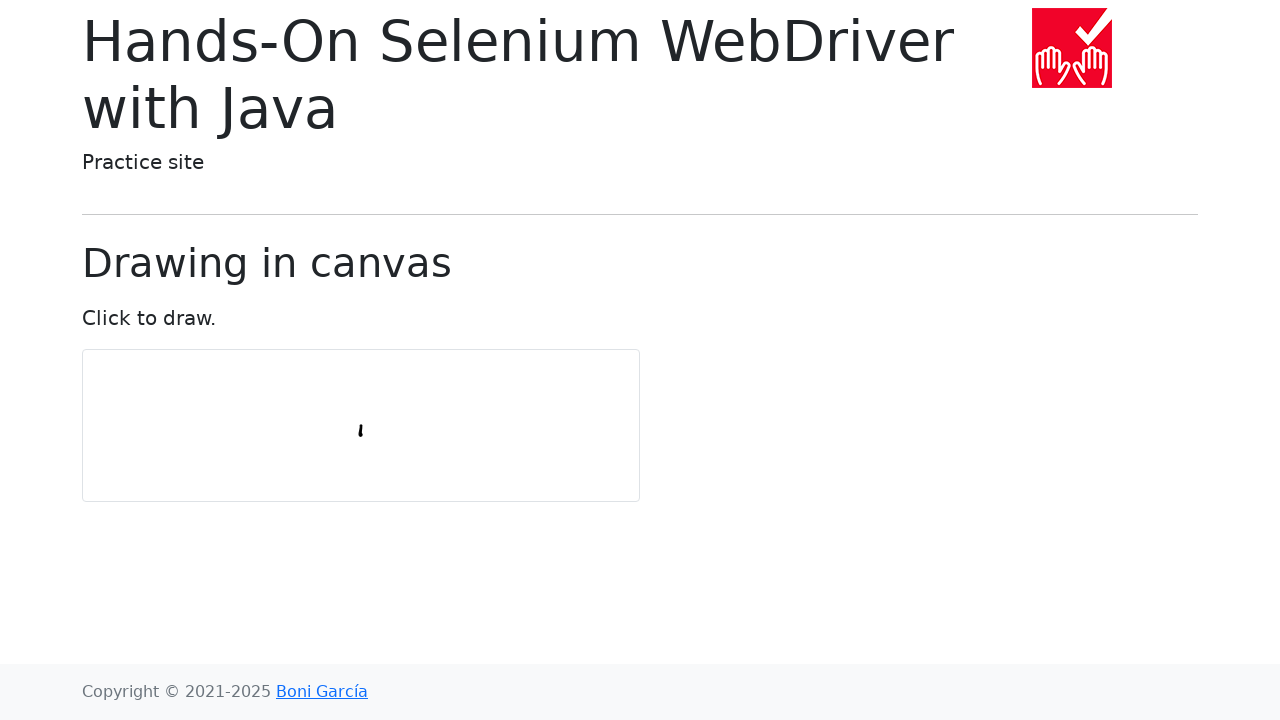

Moved mouse to circular pattern point 7 of 40 at (369, 431)
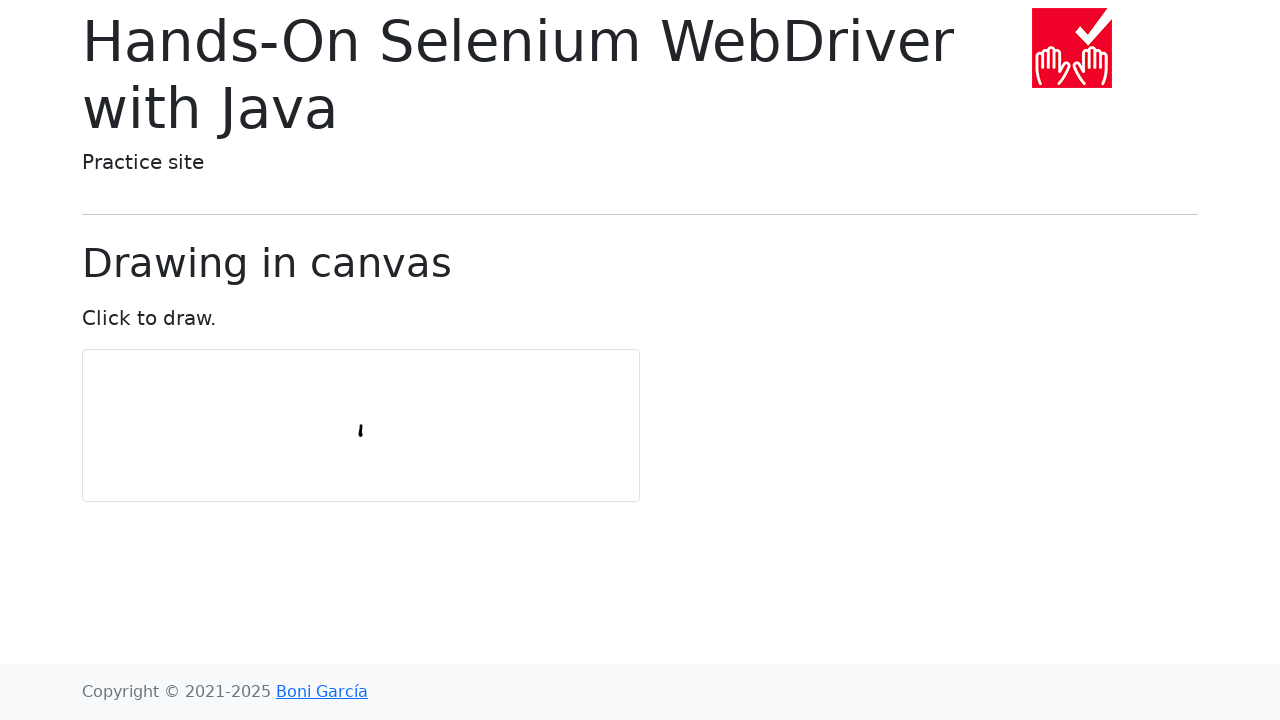

Moved mouse to circular pattern point 8 of 40 at (370, 430)
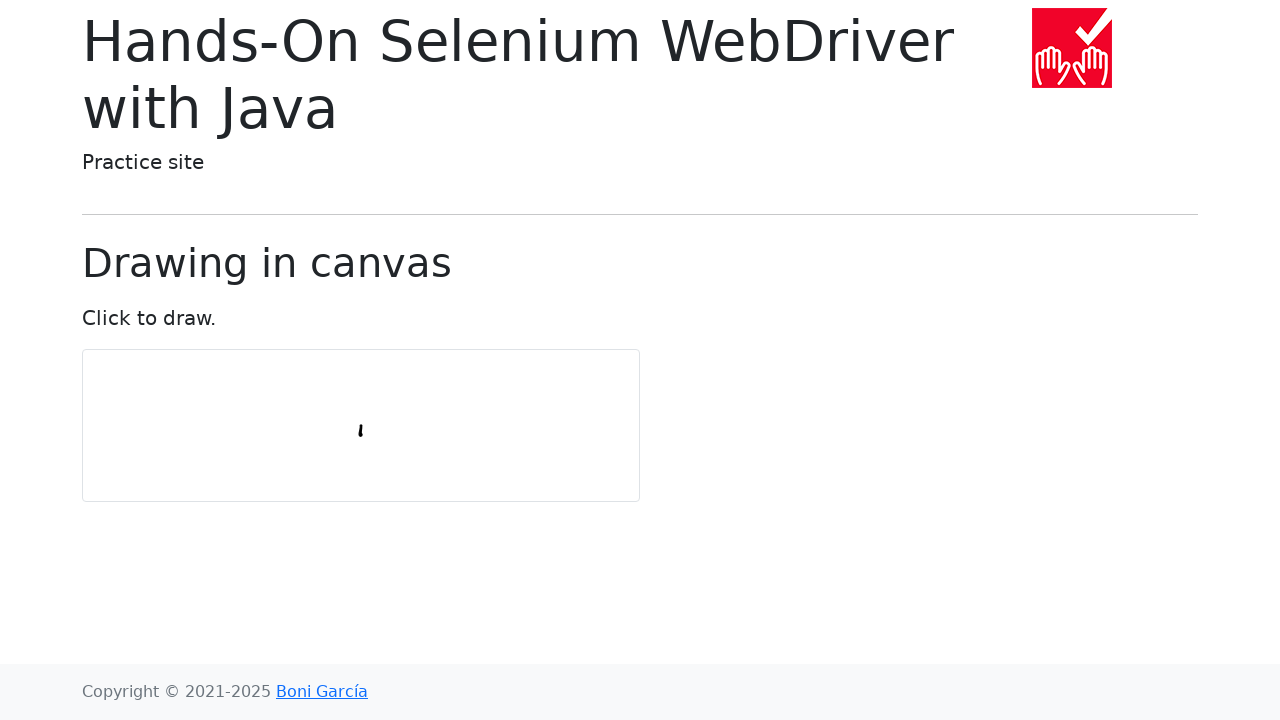

Moved mouse to circular pattern point 9 of 40 at (371, 429)
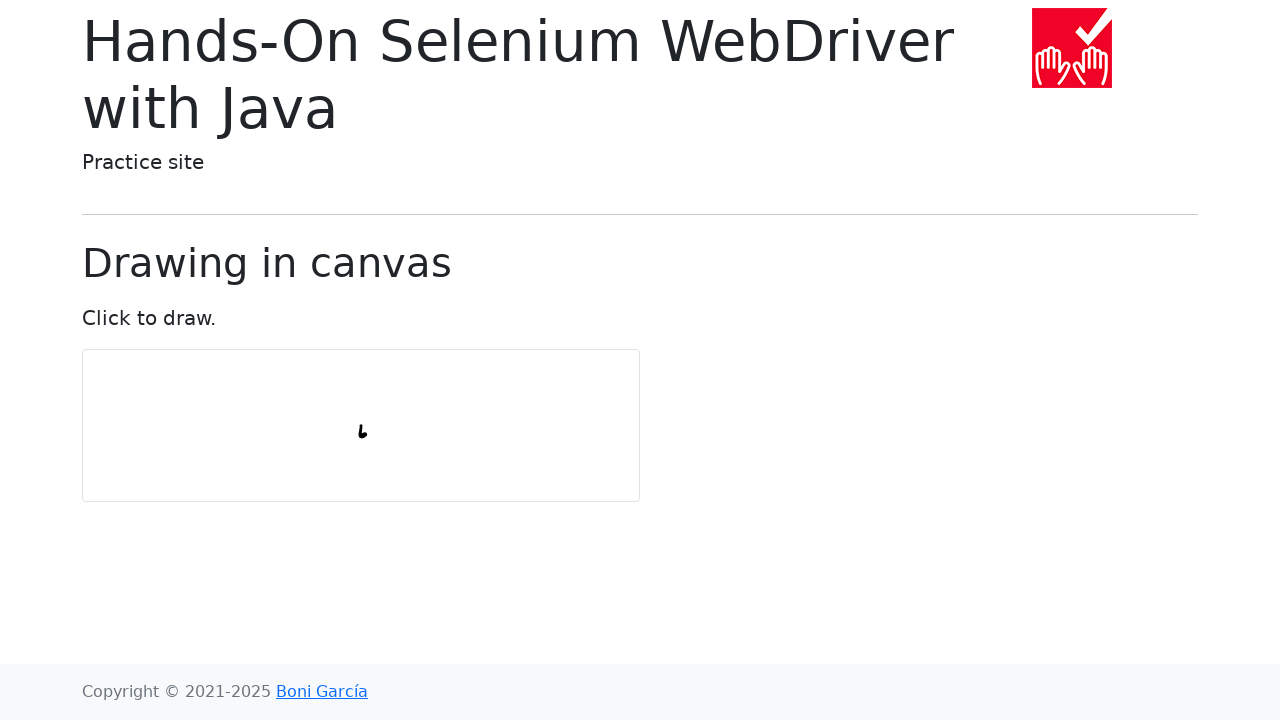

Moved mouse to circular pattern point 10 of 40 at (371, 427)
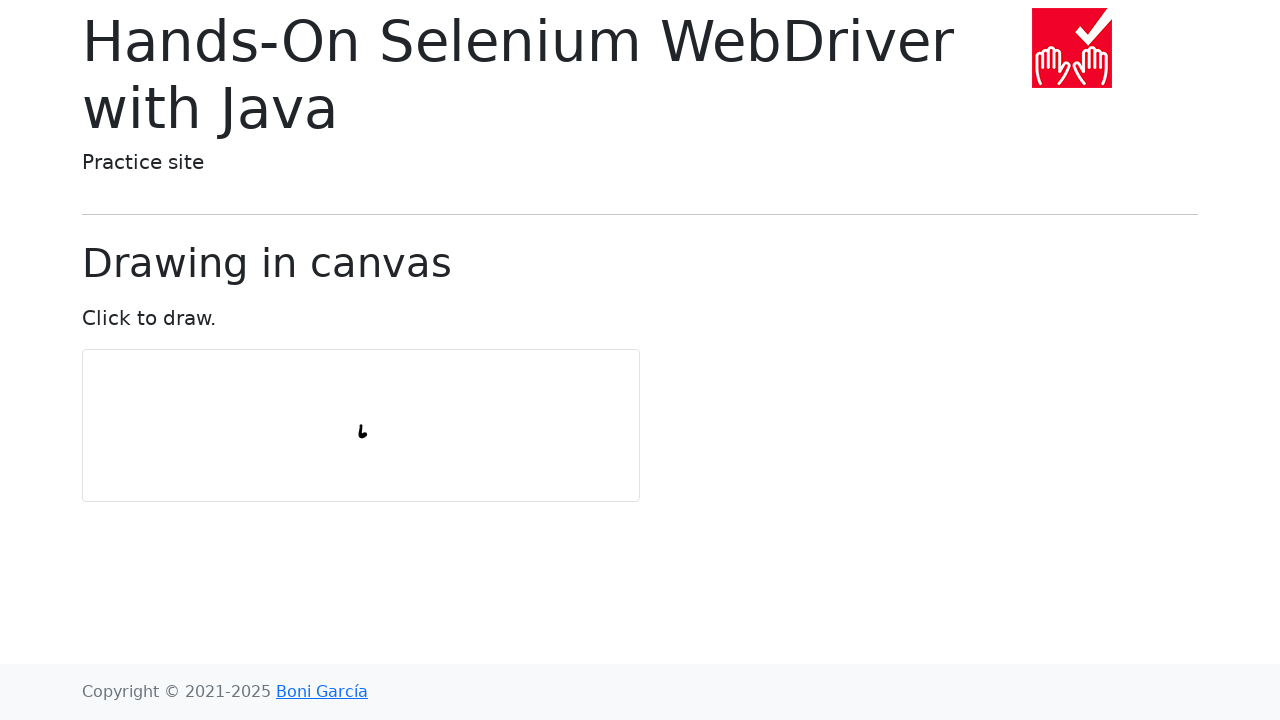

Moved mouse to circular pattern point 11 of 40 at (371, 426)
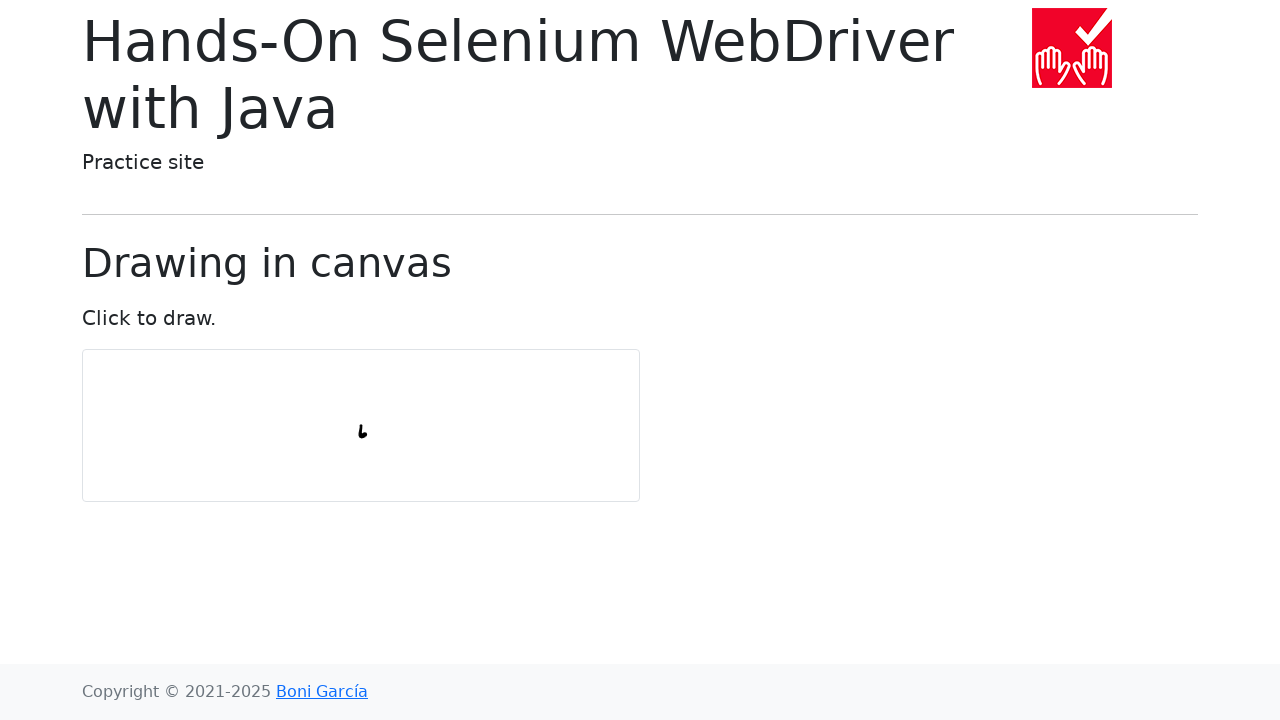

Moved mouse to circular pattern point 12 of 40 at (371, 424)
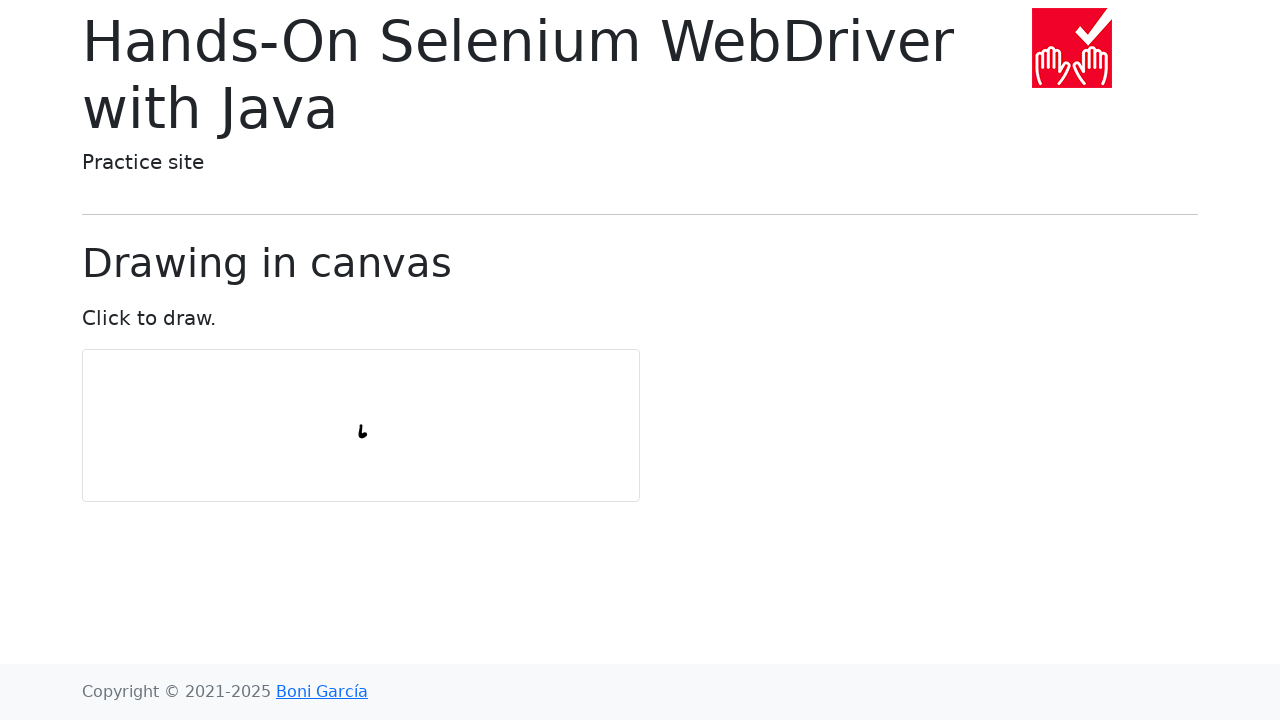

Moved mouse to circular pattern point 13 of 40 at (371, 423)
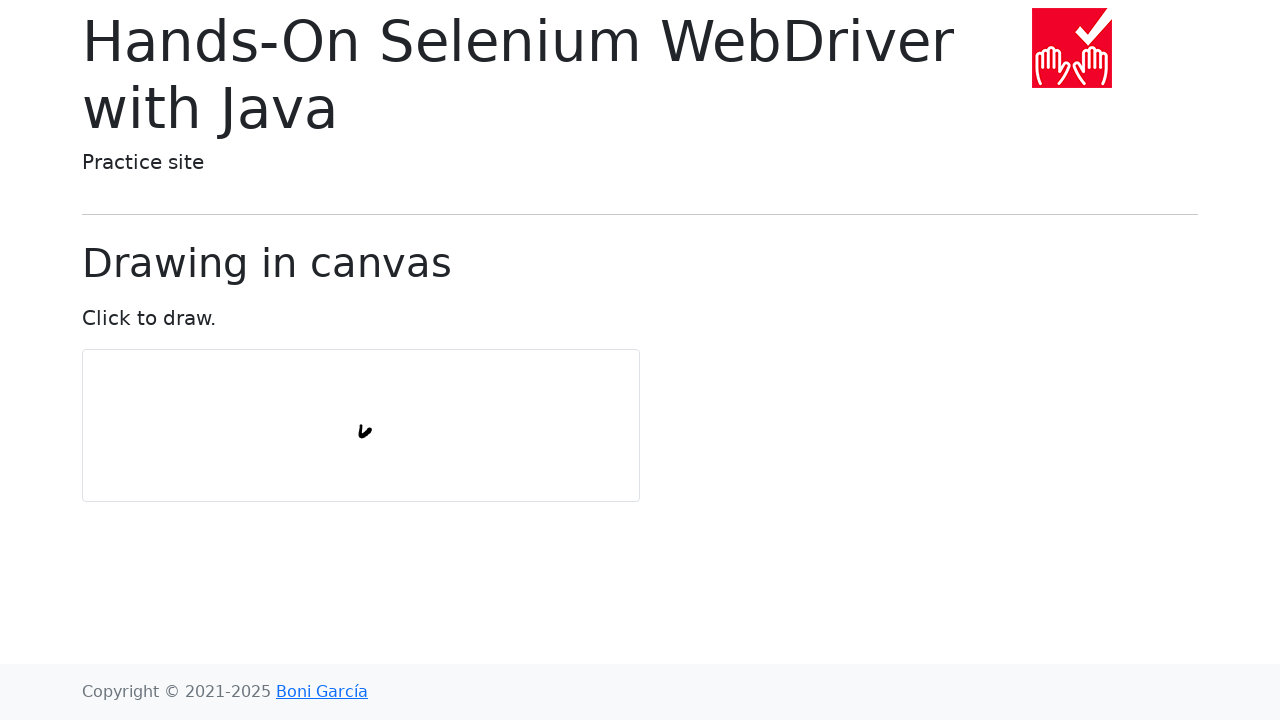

Moved mouse to circular pattern point 14 of 40 at (370, 421)
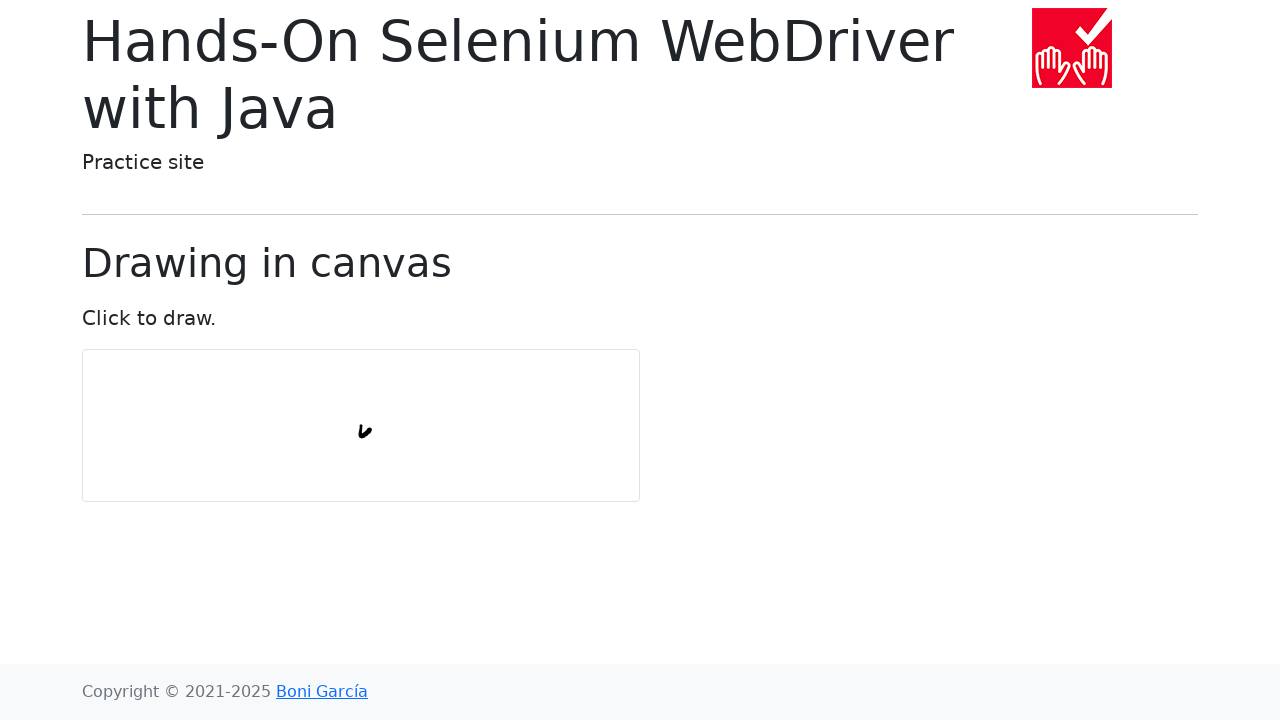

Moved mouse to circular pattern point 15 of 40 at (369, 420)
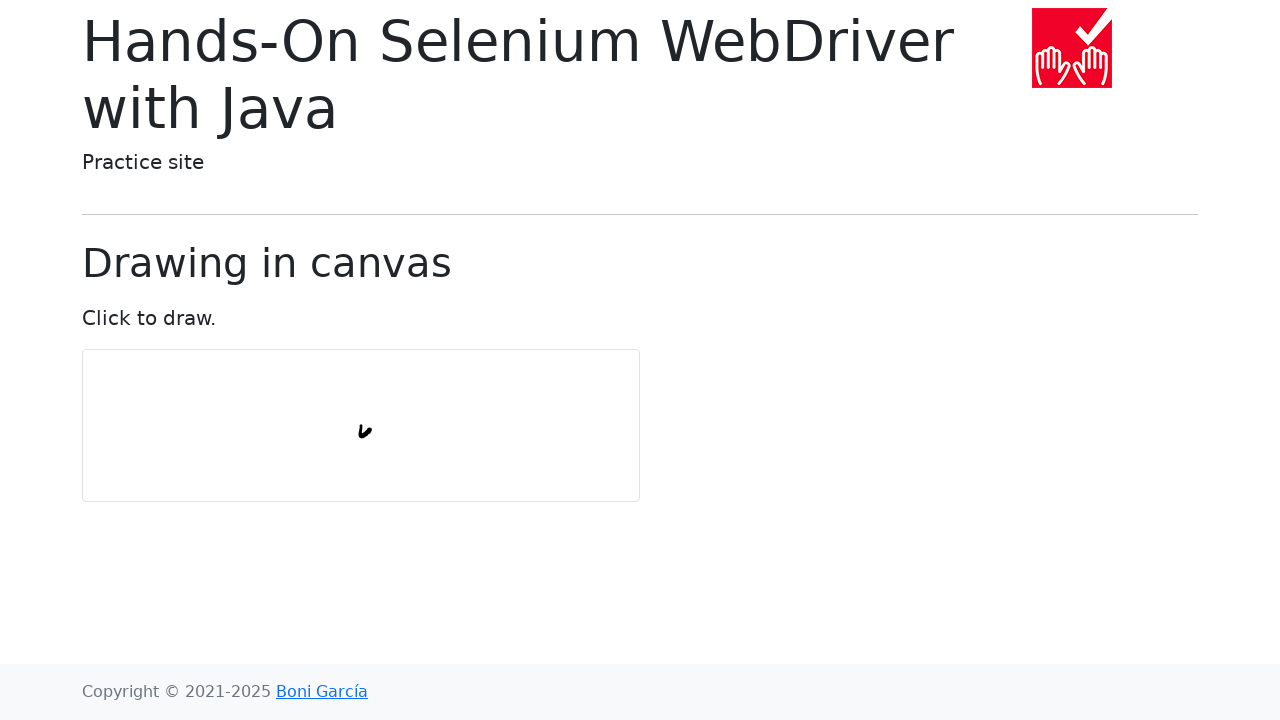

Moved mouse to circular pattern point 16 of 40 at (368, 419)
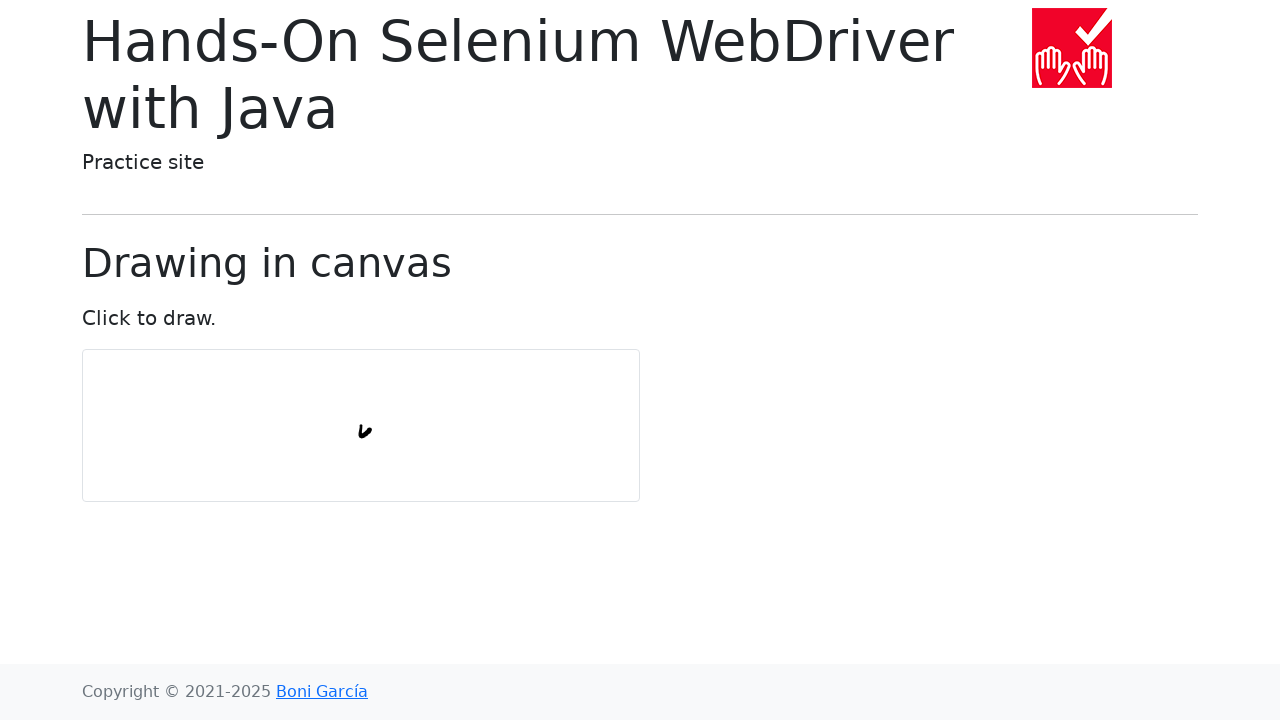

Moved mouse to circular pattern point 17 of 40 at (367, 418)
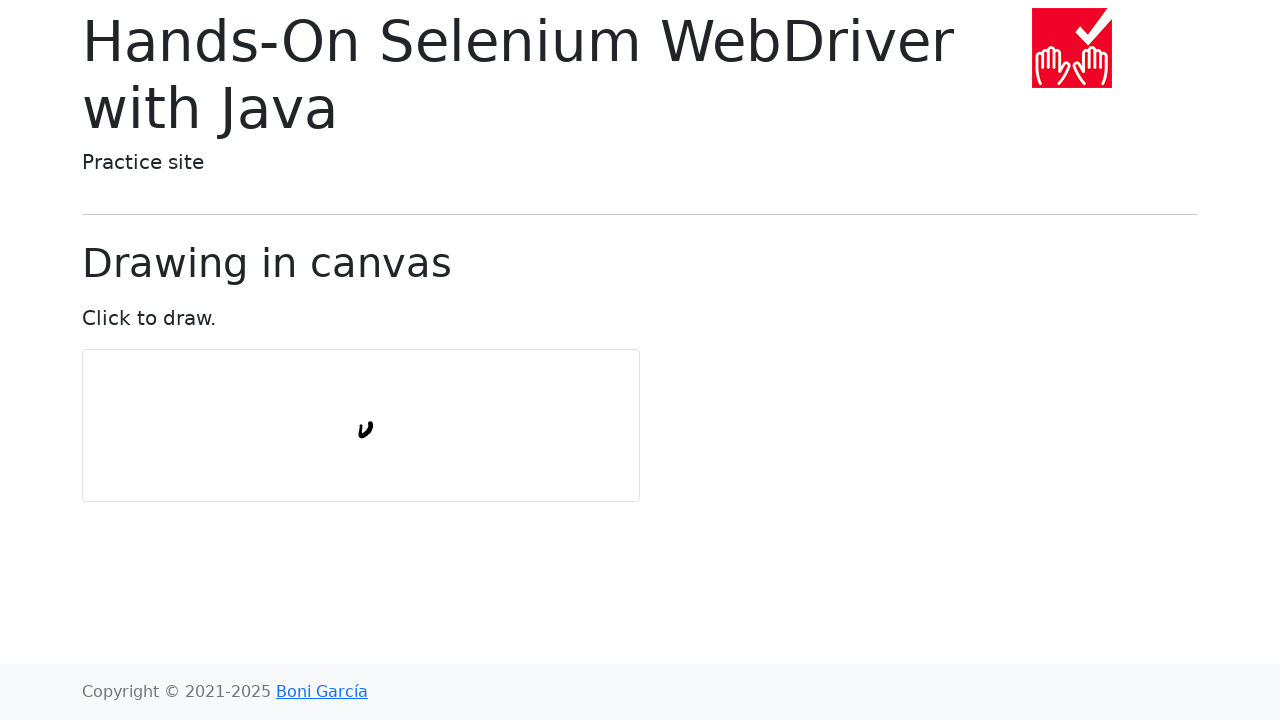

Moved mouse to circular pattern point 18 of 40 at (366, 417)
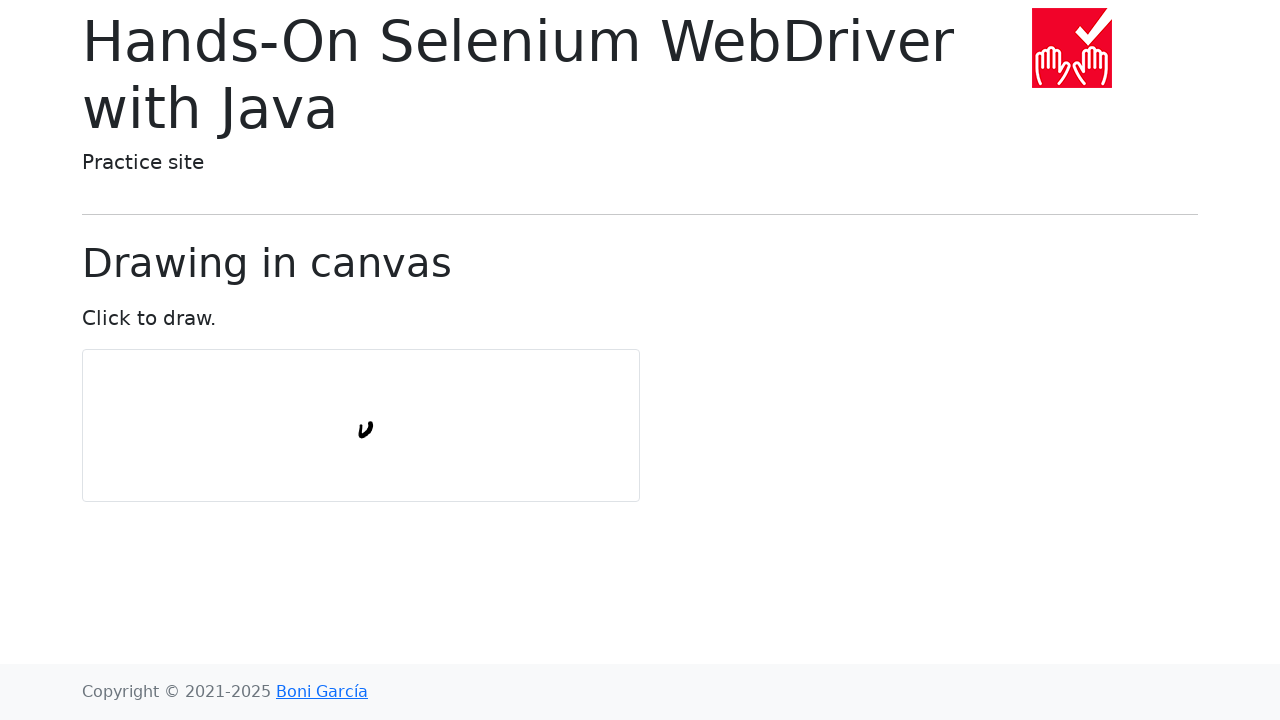

Moved mouse to circular pattern point 19 of 40 at (364, 416)
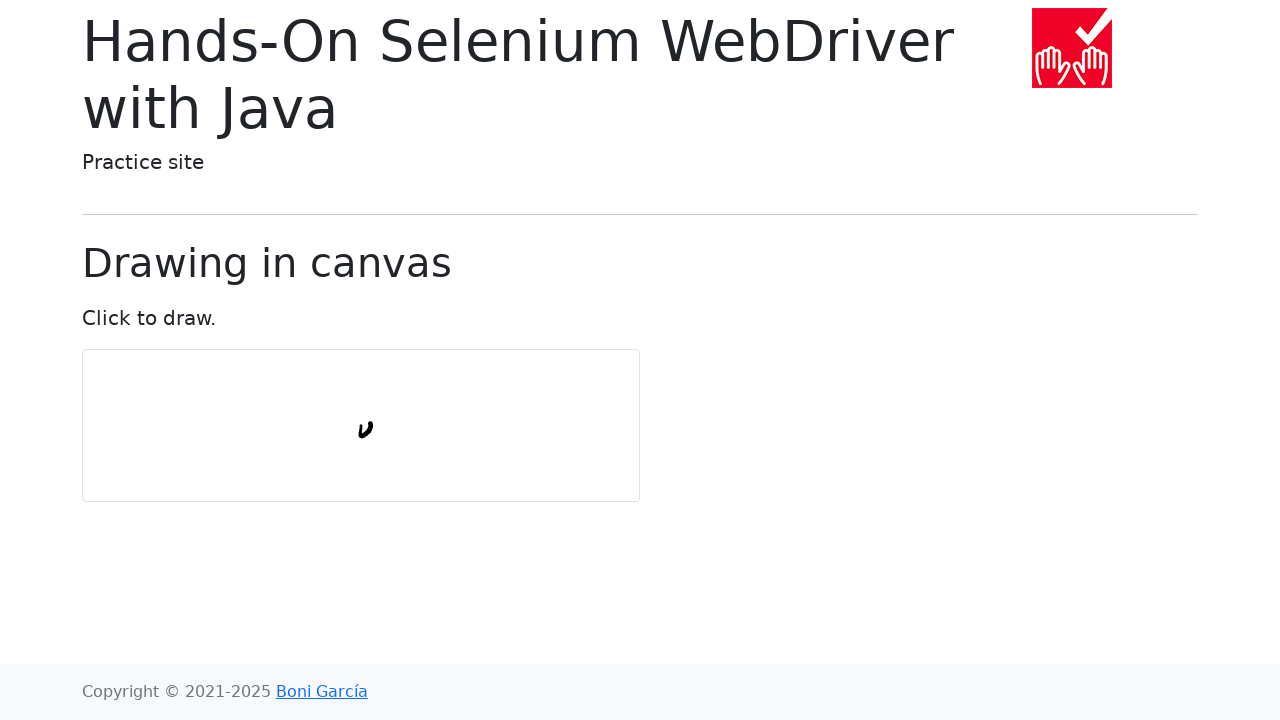

Moved mouse to circular pattern point 20 of 40 at (363, 416)
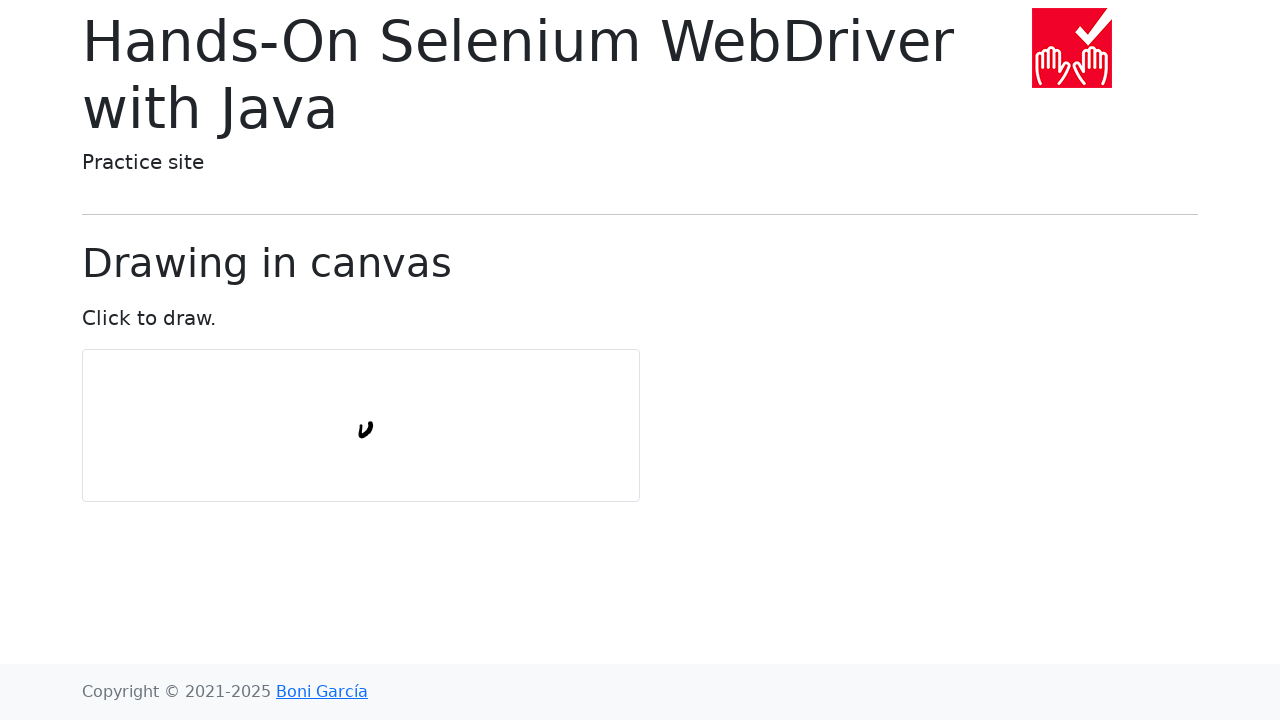

Moved mouse to circular pattern point 21 of 40 at (361, 416)
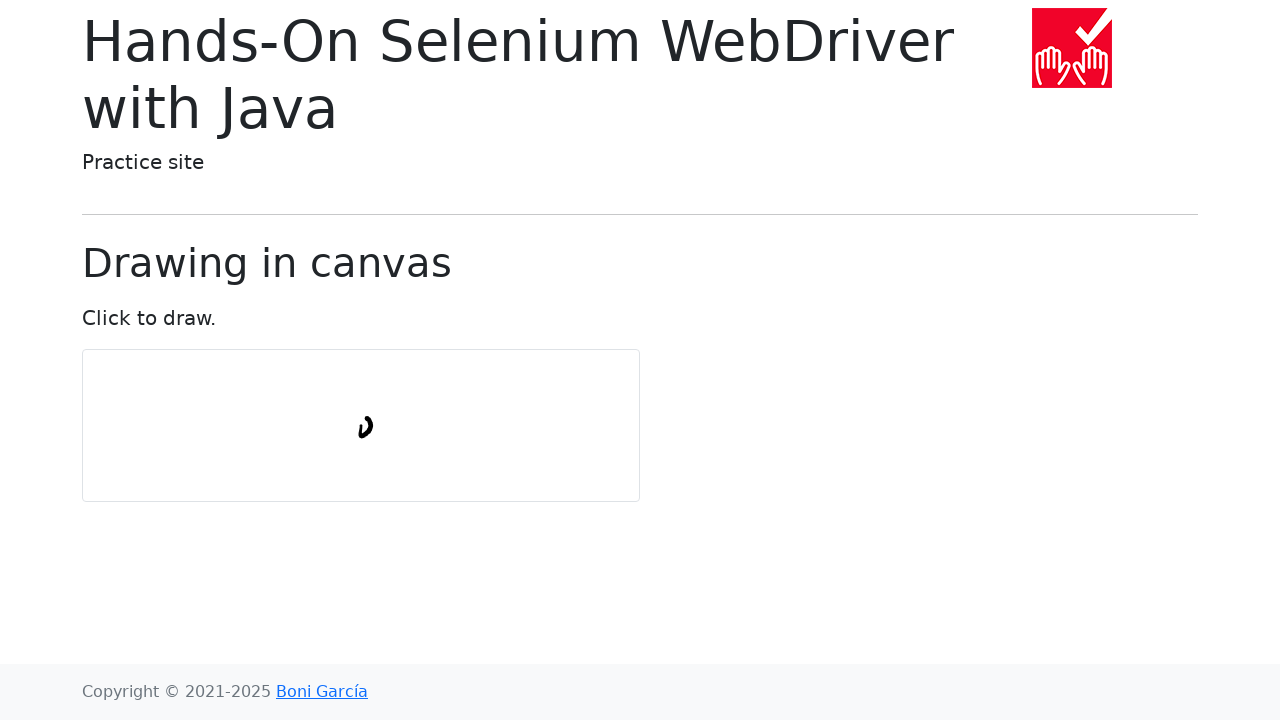

Moved mouse to circular pattern point 22 of 40 at (359, 416)
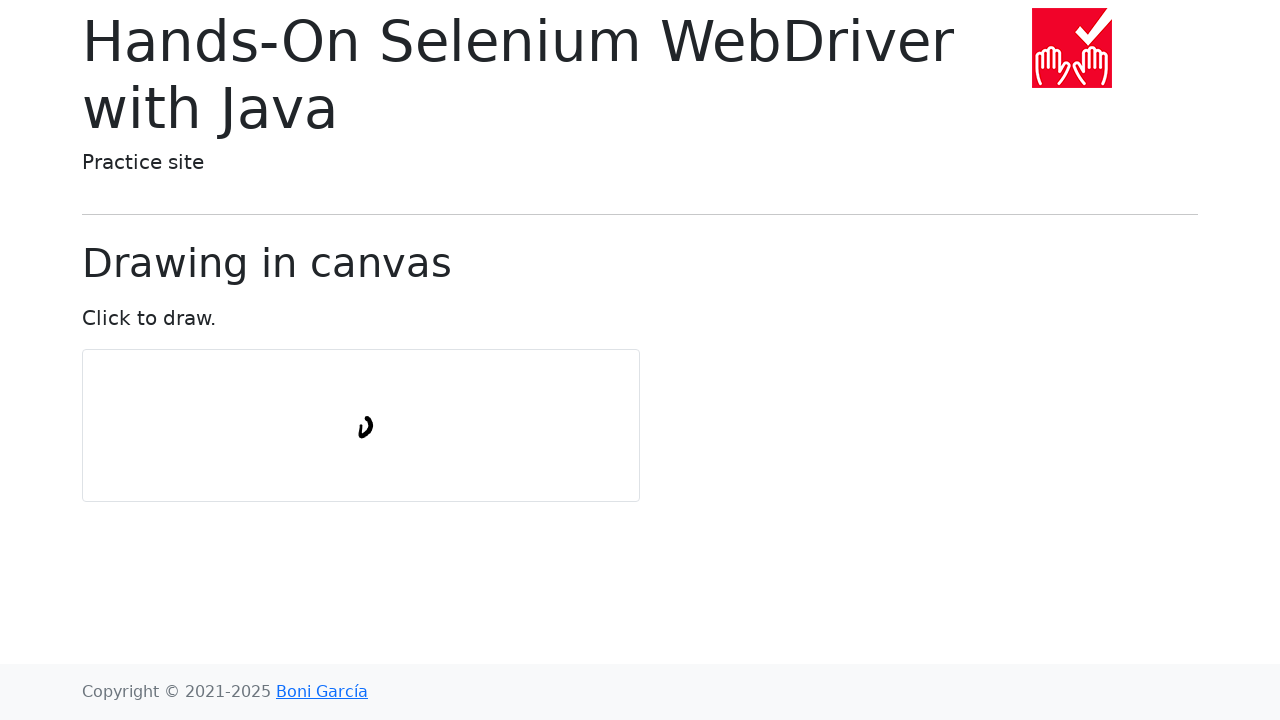

Moved mouse to circular pattern point 23 of 40 at (358, 416)
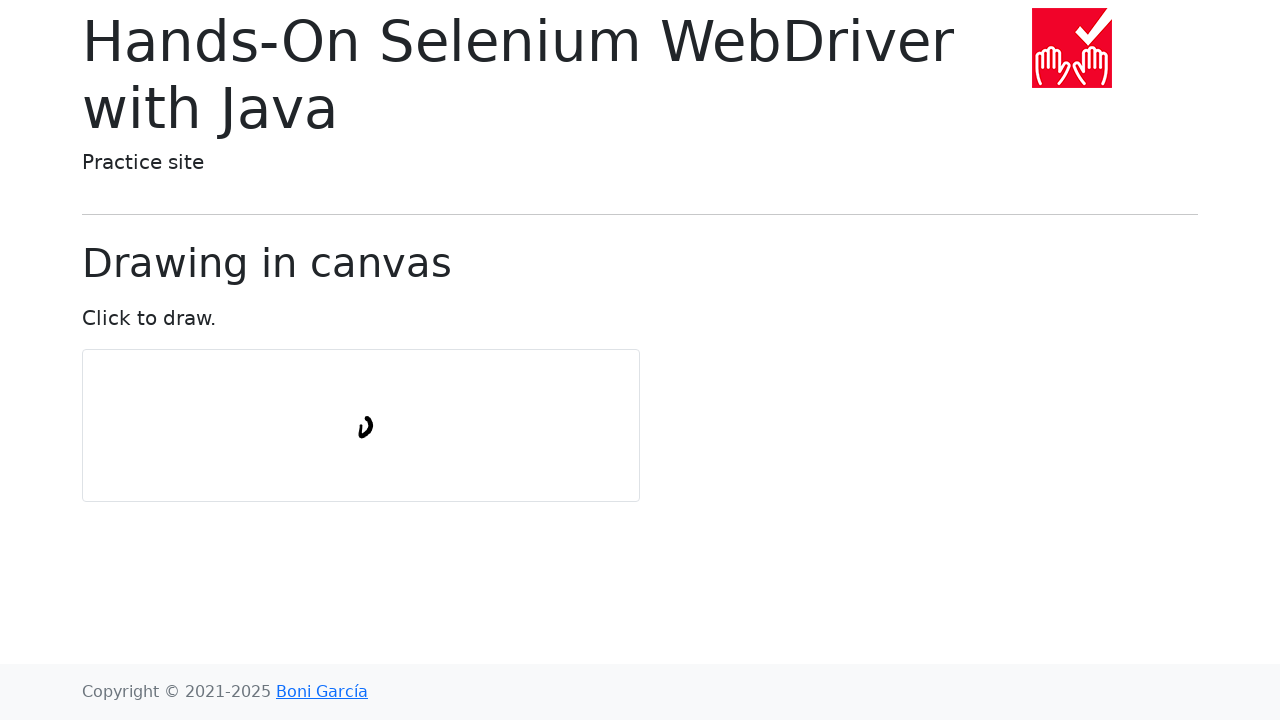

Moved mouse to circular pattern point 24 of 40 at (356, 417)
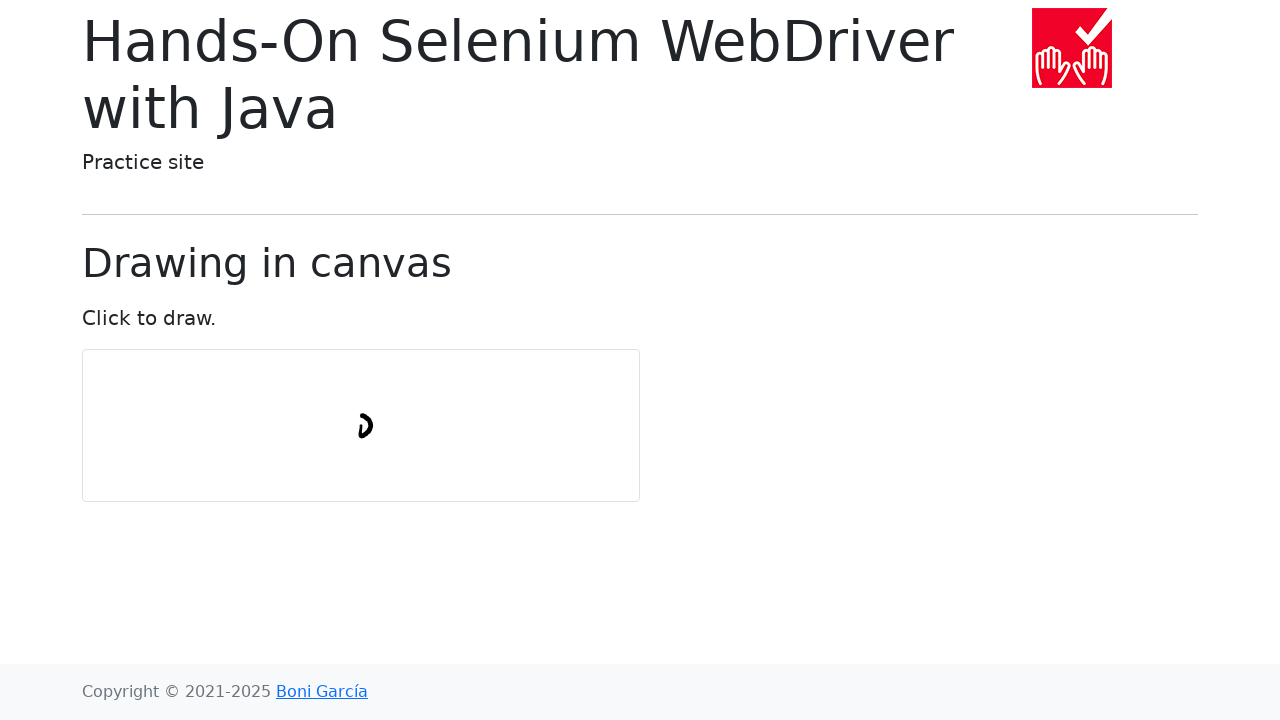

Moved mouse to circular pattern point 25 of 40 at (355, 418)
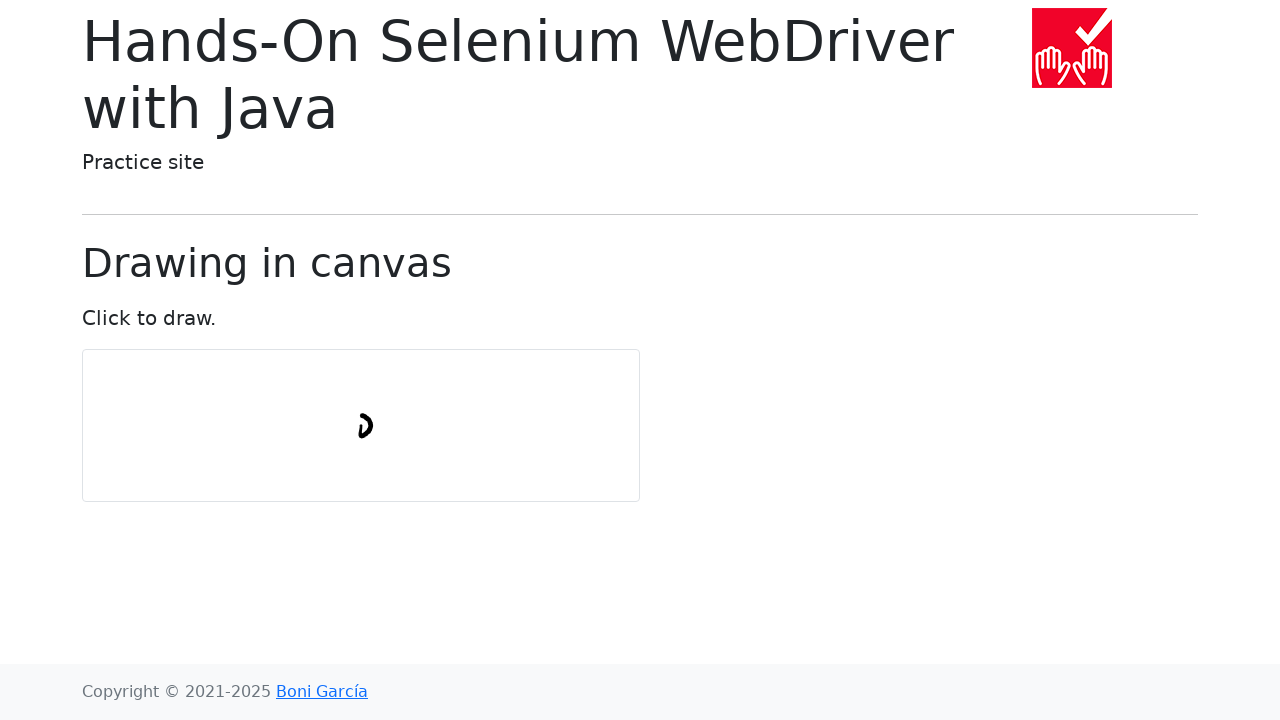

Moved mouse to circular pattern point 26 of 40 at (354, 419)
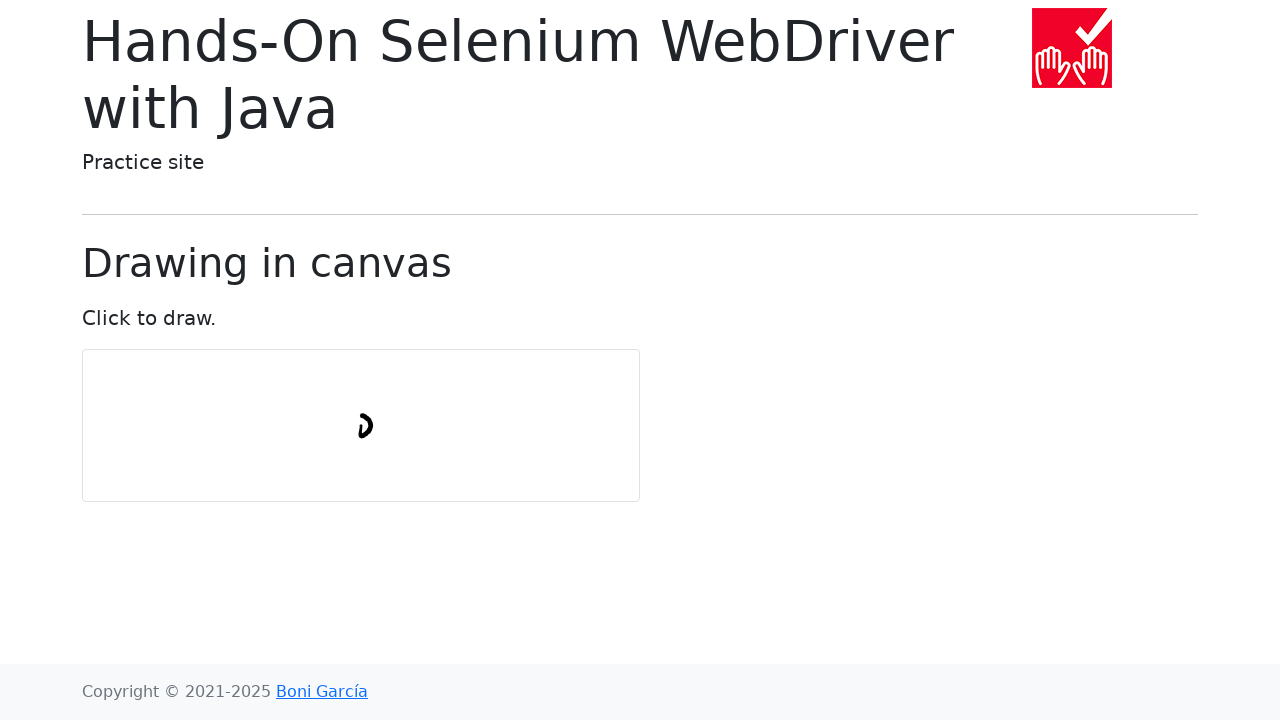

Moved mouse to circular pattern point 27 of 40 at (353, 420)
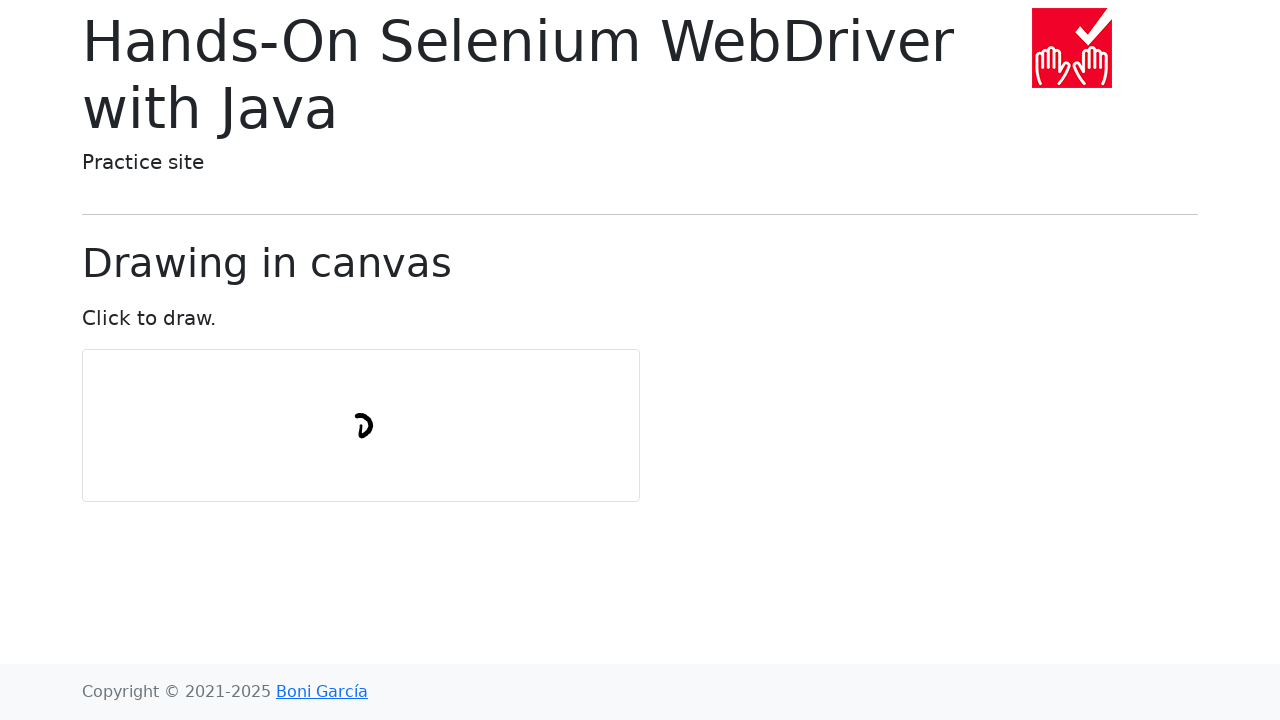

Moved mouse to circular pattern point 28 of 40 at (352, 421)
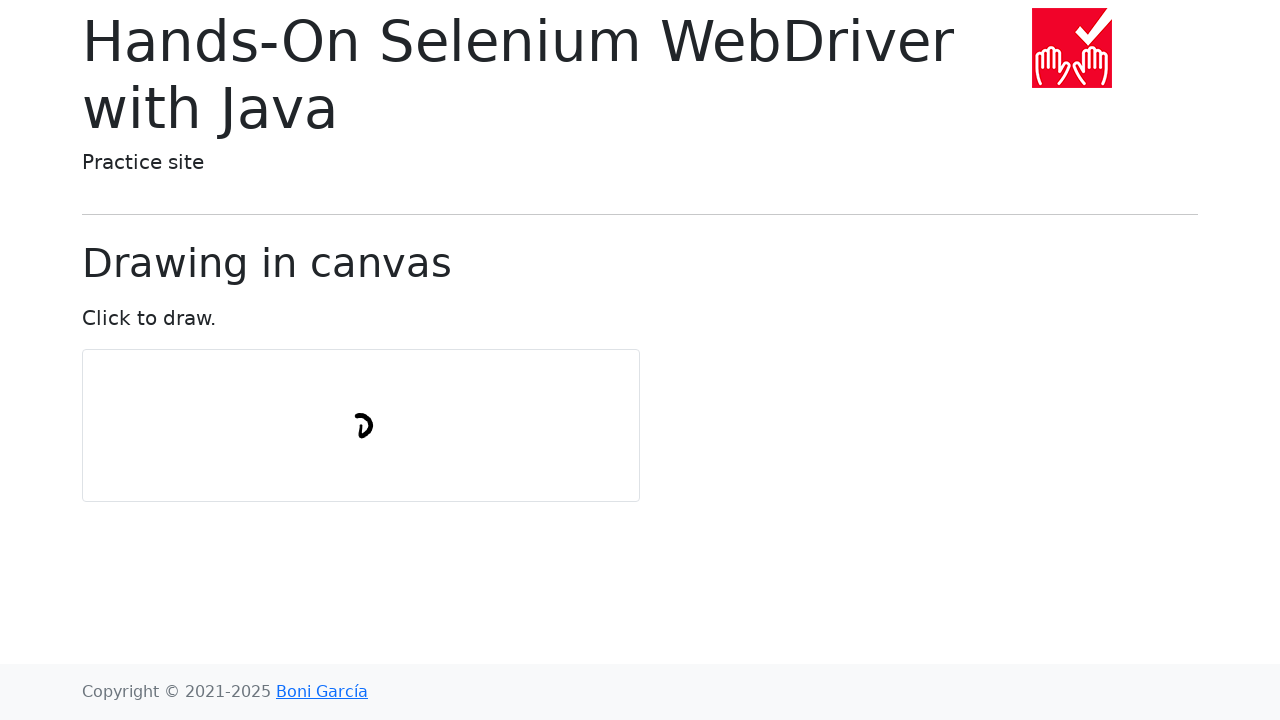

Moved mouse to circular pattern point 29 of 40 at (351, 423)
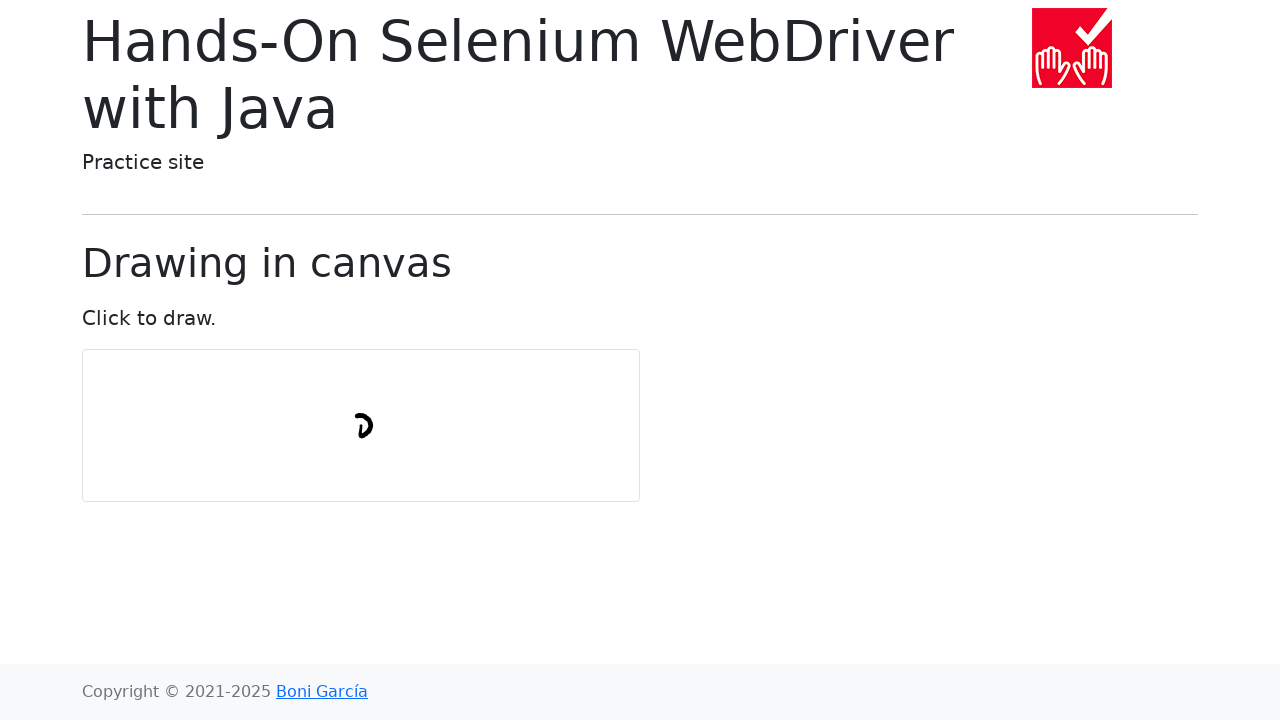

Moved mouse to circular pattern point 30 of 40 at (351, 424)
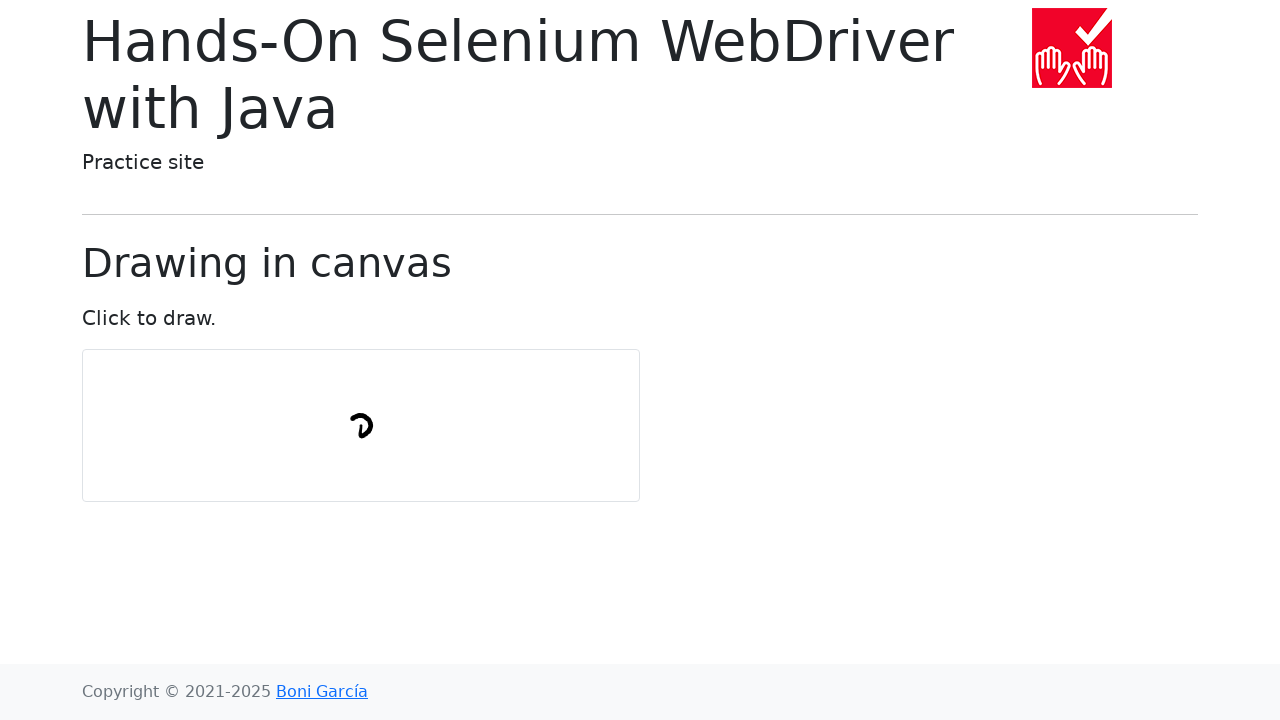

Moved mouse to circular pattern point 31 of 40 at (351, 426)
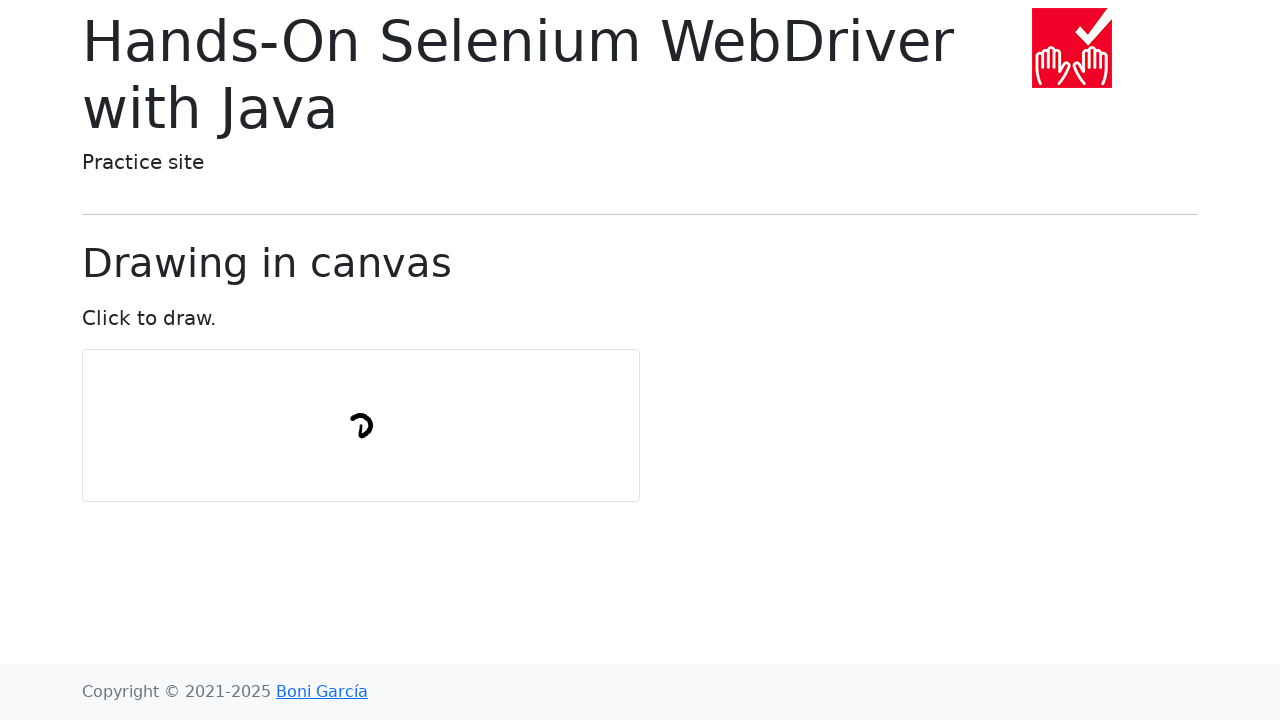

Moved mouse to circular pattern point 32 of 40 at (351, 427)
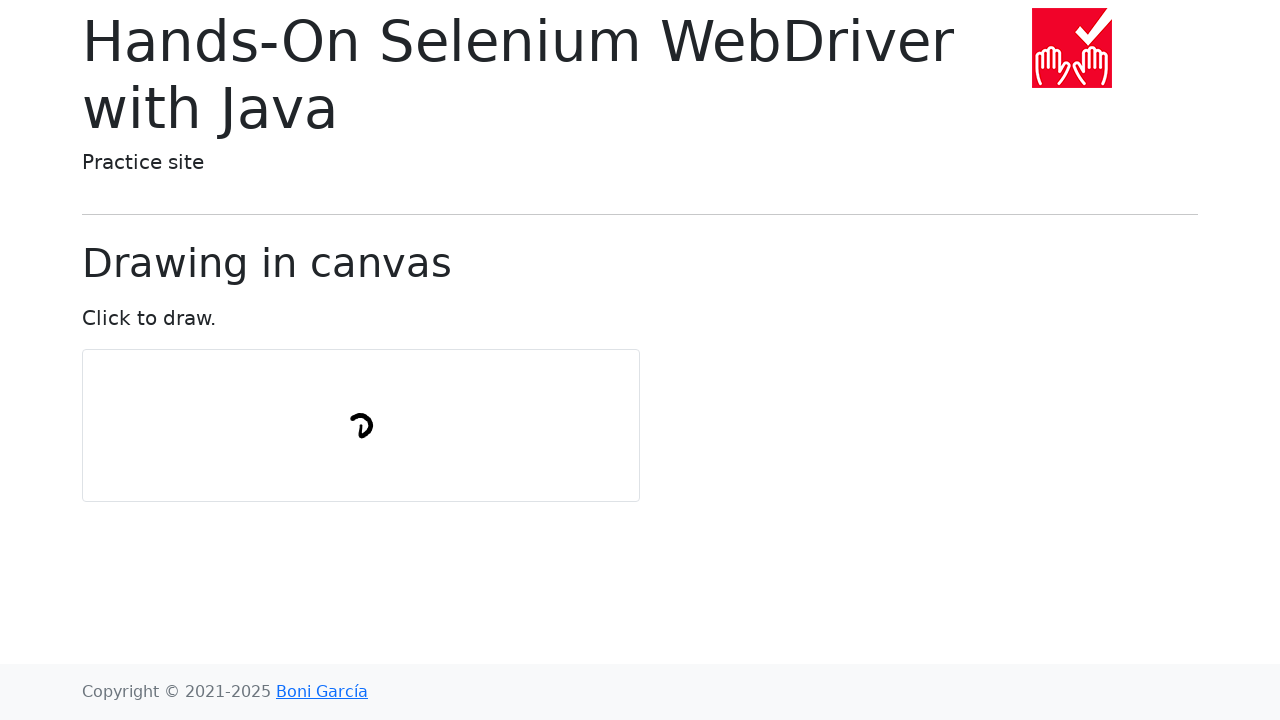

Moved mouse to circular pattern point 33 of 40 at (351, 429)
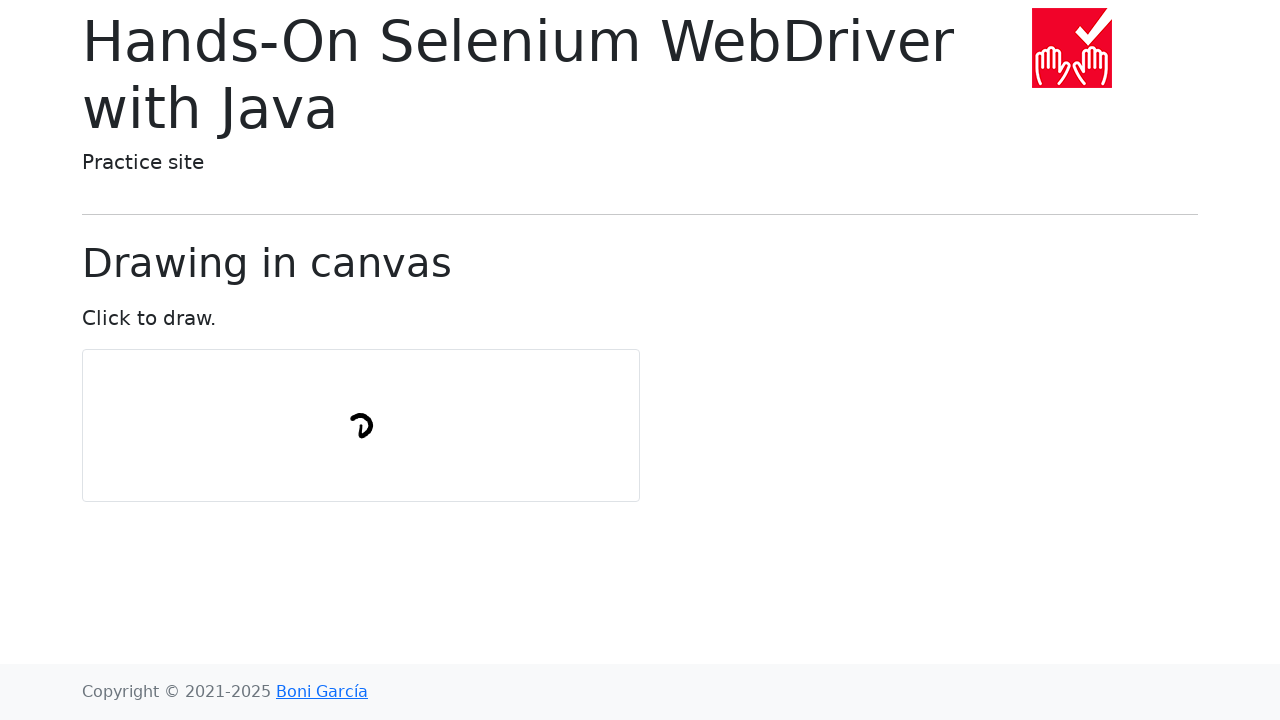

Moved mouse to circular pattern point 34 of 40 at (352, 430)
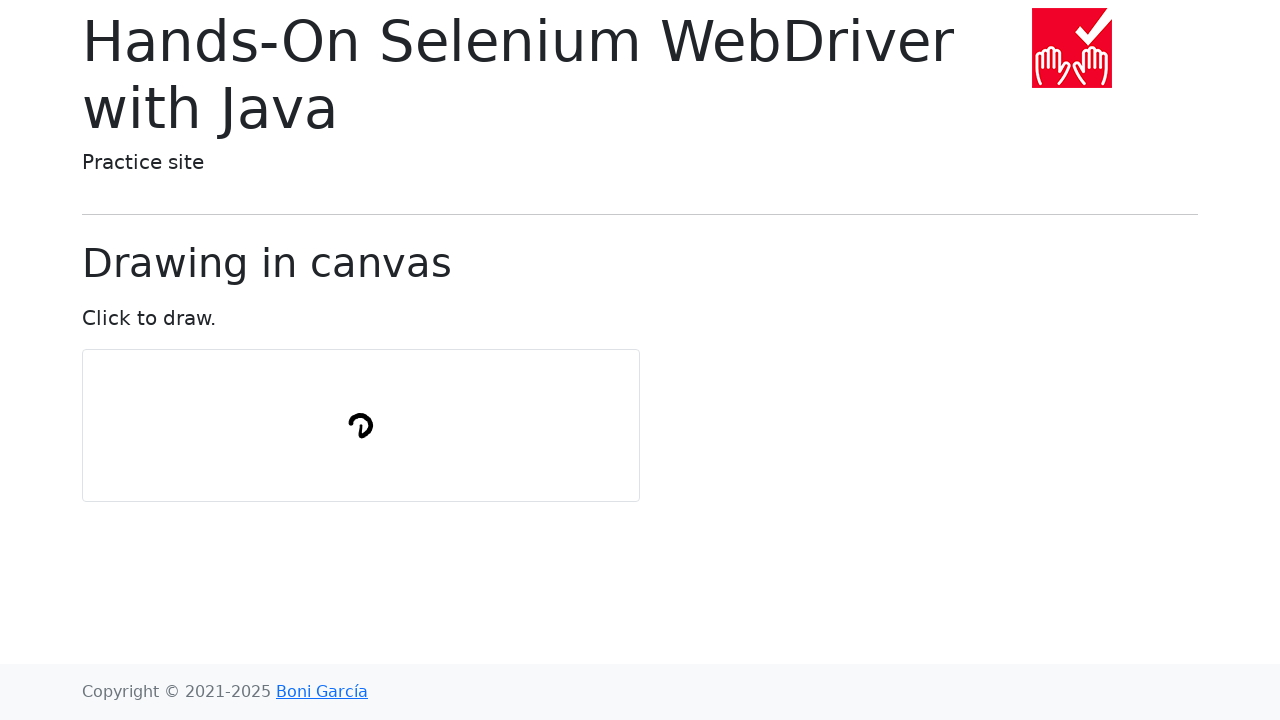

Moved mouse to circular pattern point 35 of 40 at (353, 431)
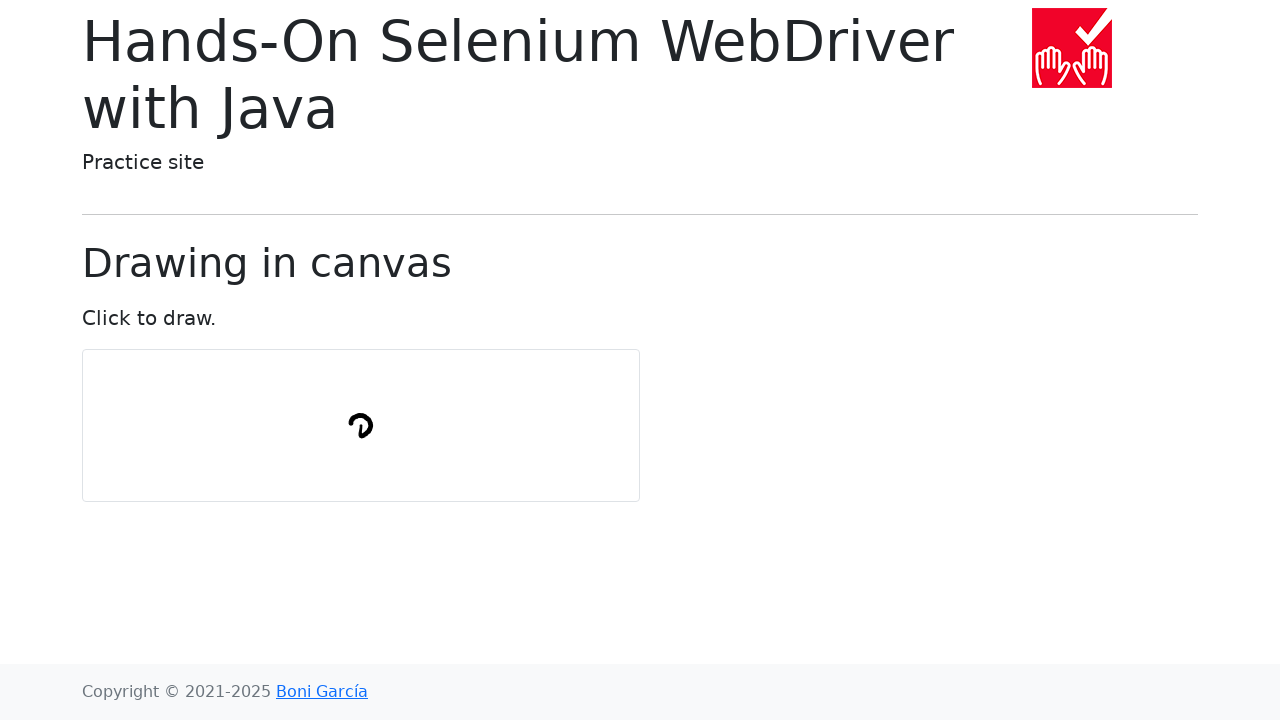

Moved mouse to circular pattern point 36 of 40 at (354, 433)
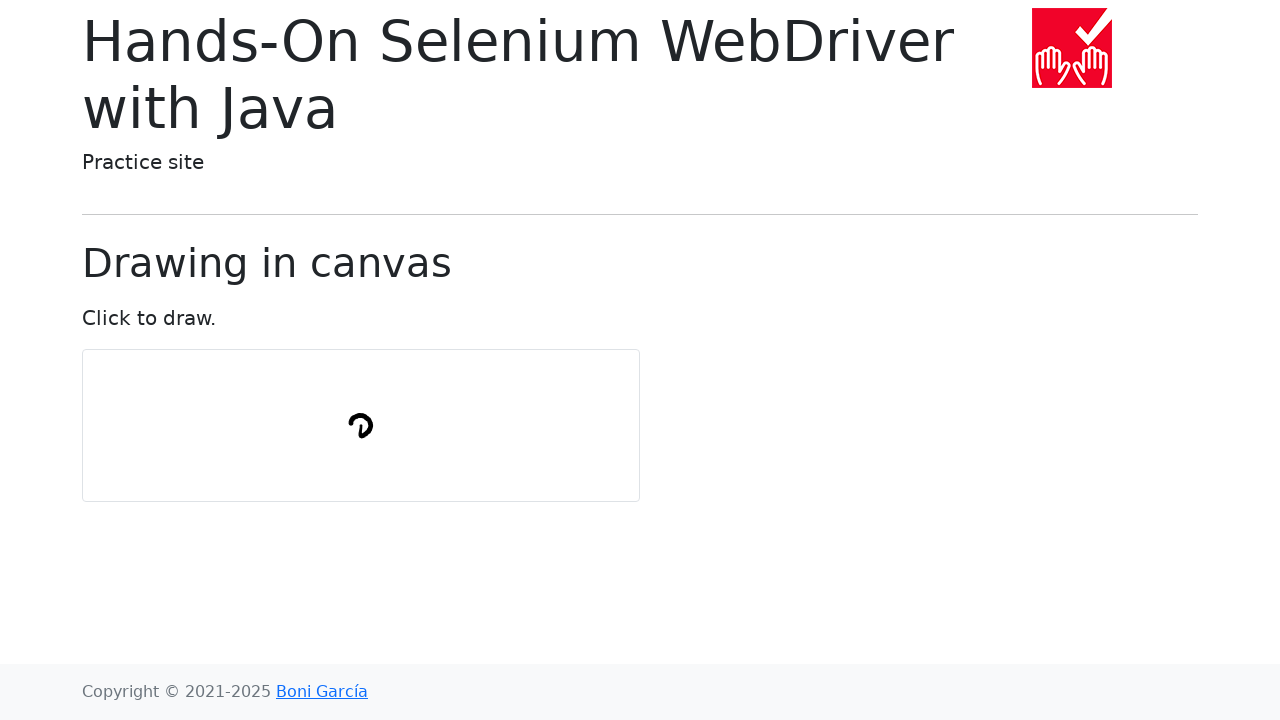

Moved mouse to circular pattern point 37 of 40 at (355, 434)
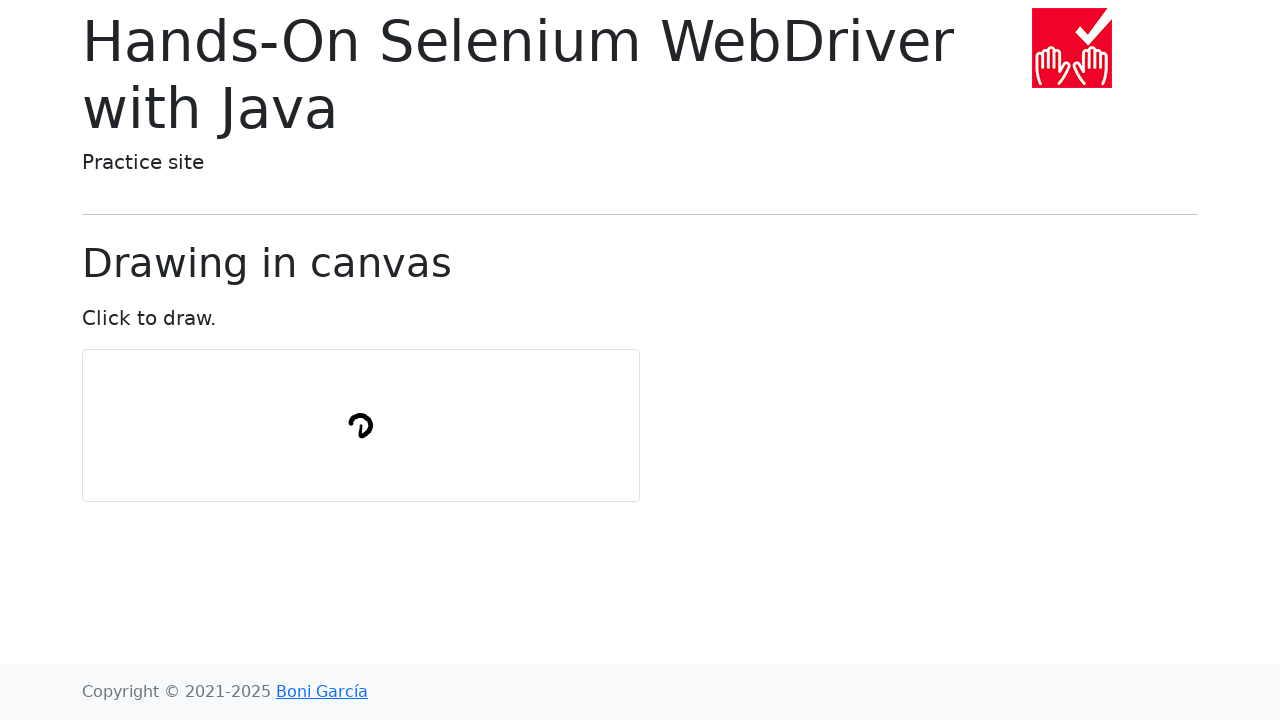

Moved mouse to circular pattern point 38 of 40 at (356, 435)
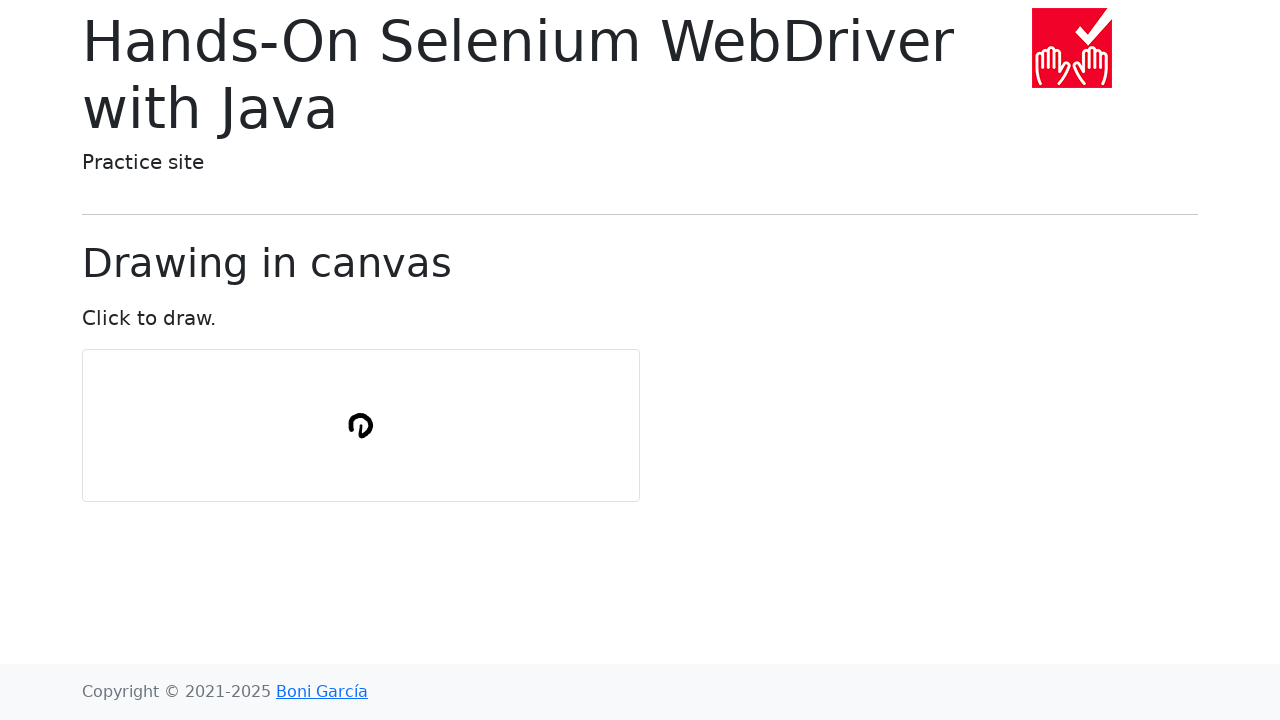

Moved mouse to circular pattern point 39 of 40 at (358, 435)
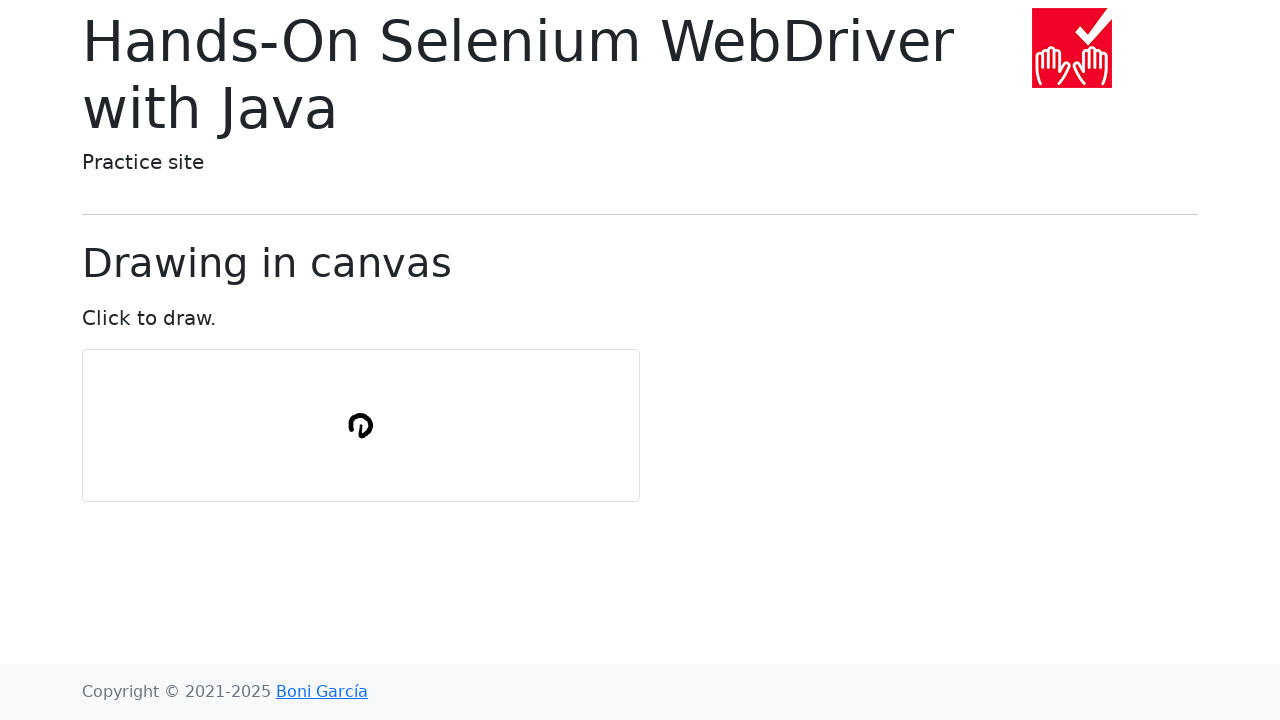

Moved mouse to circular pattern point 40 of 40 at (359, 435)
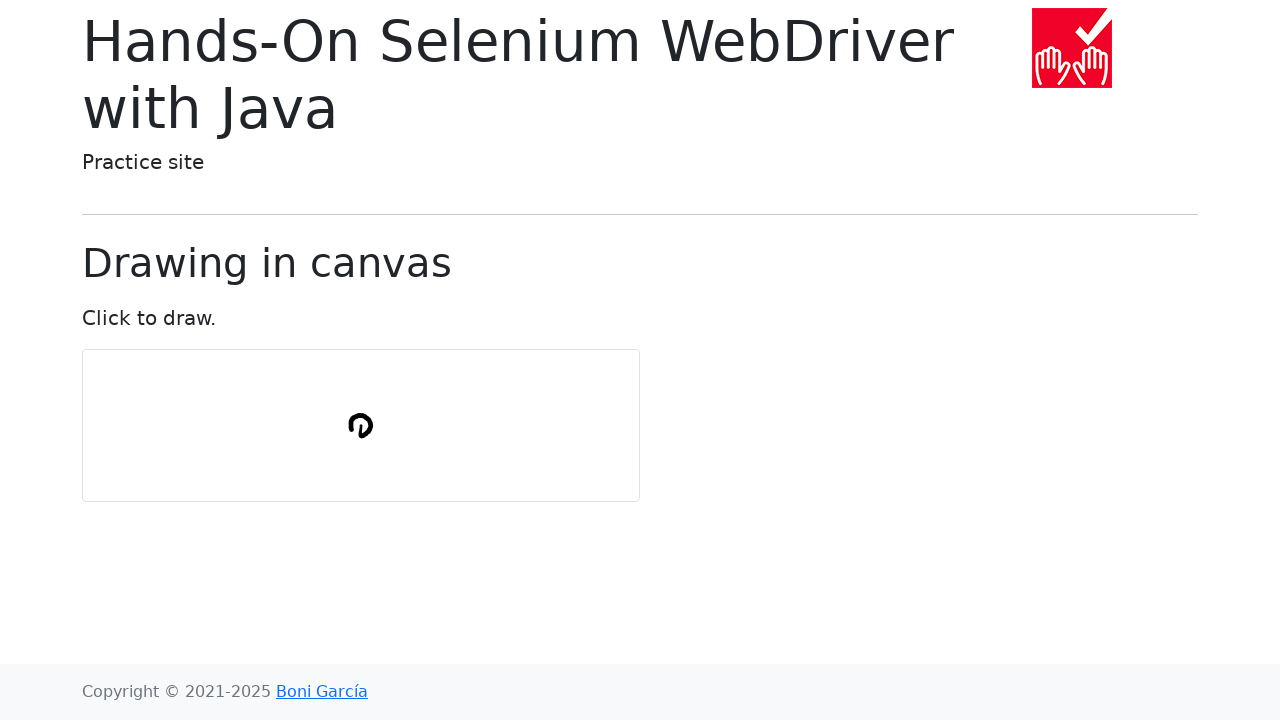

Released mouse button to complete drawing circular pattern at (359, 435)
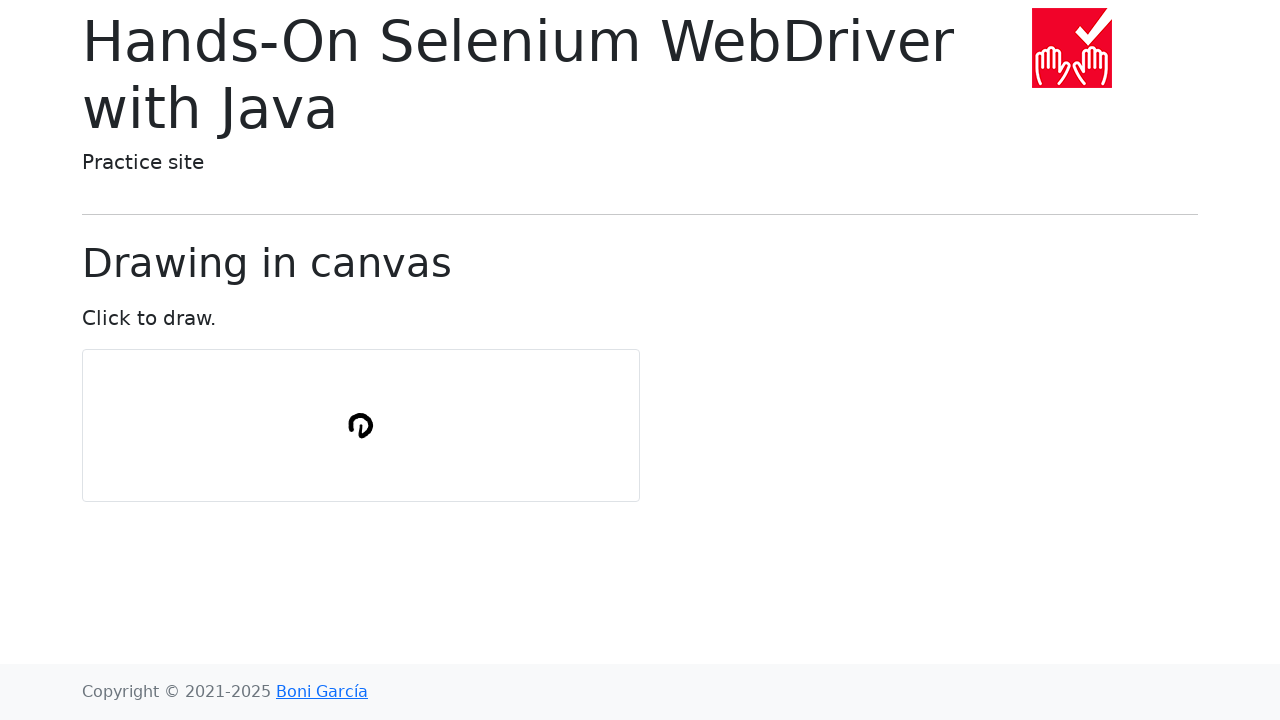

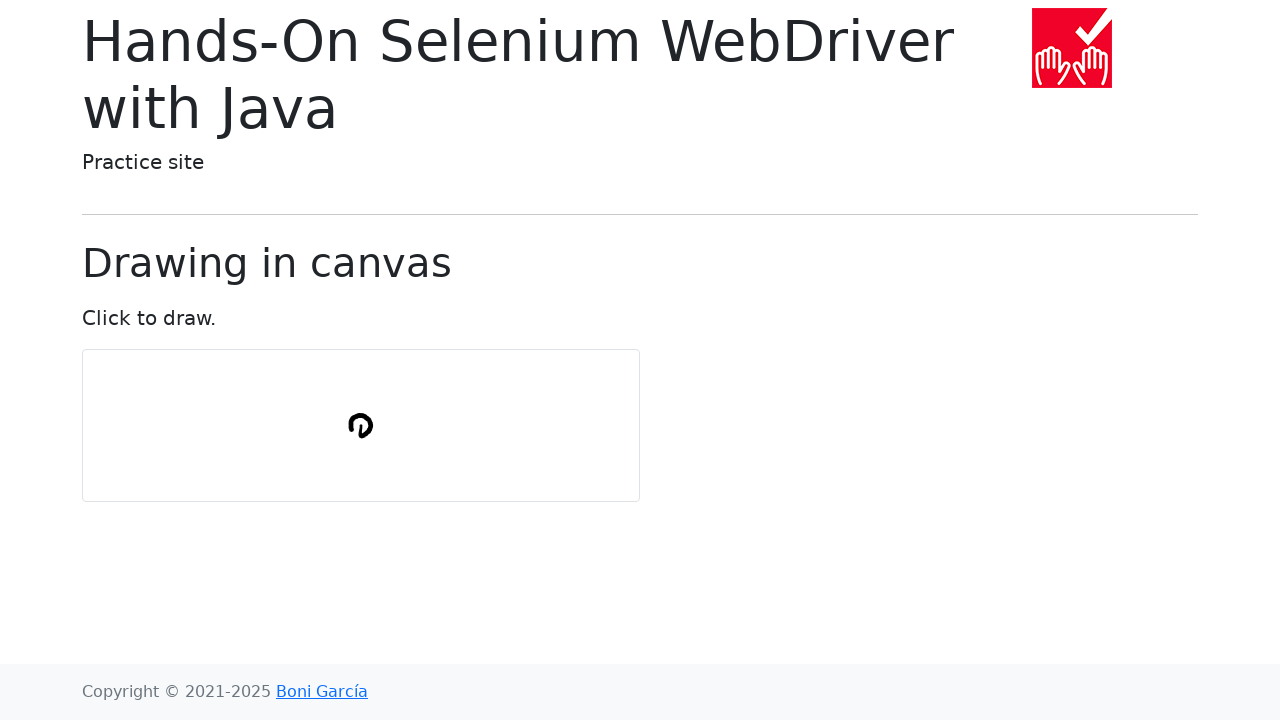